Tests the Indian Railways website by searching for trains between two stations and displaying the train information from the results table

Starting URL: https://erail.in/

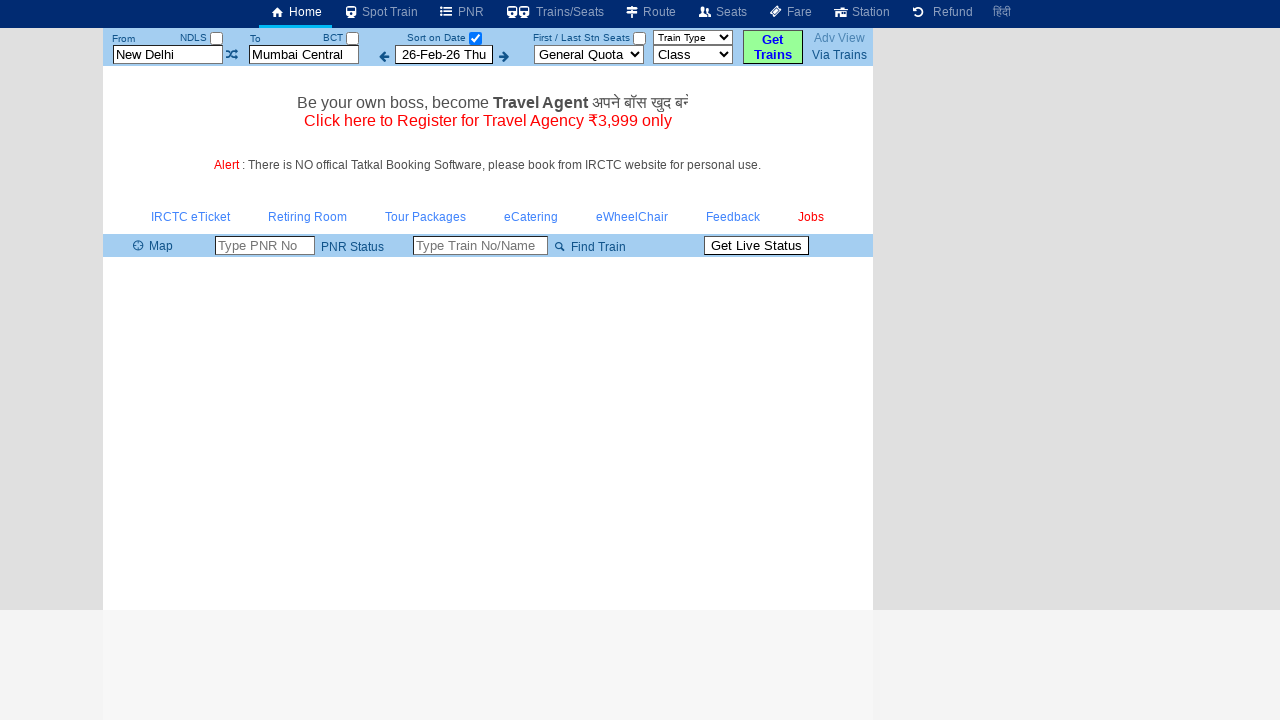

Cleared departure station field on #txtStationFrom
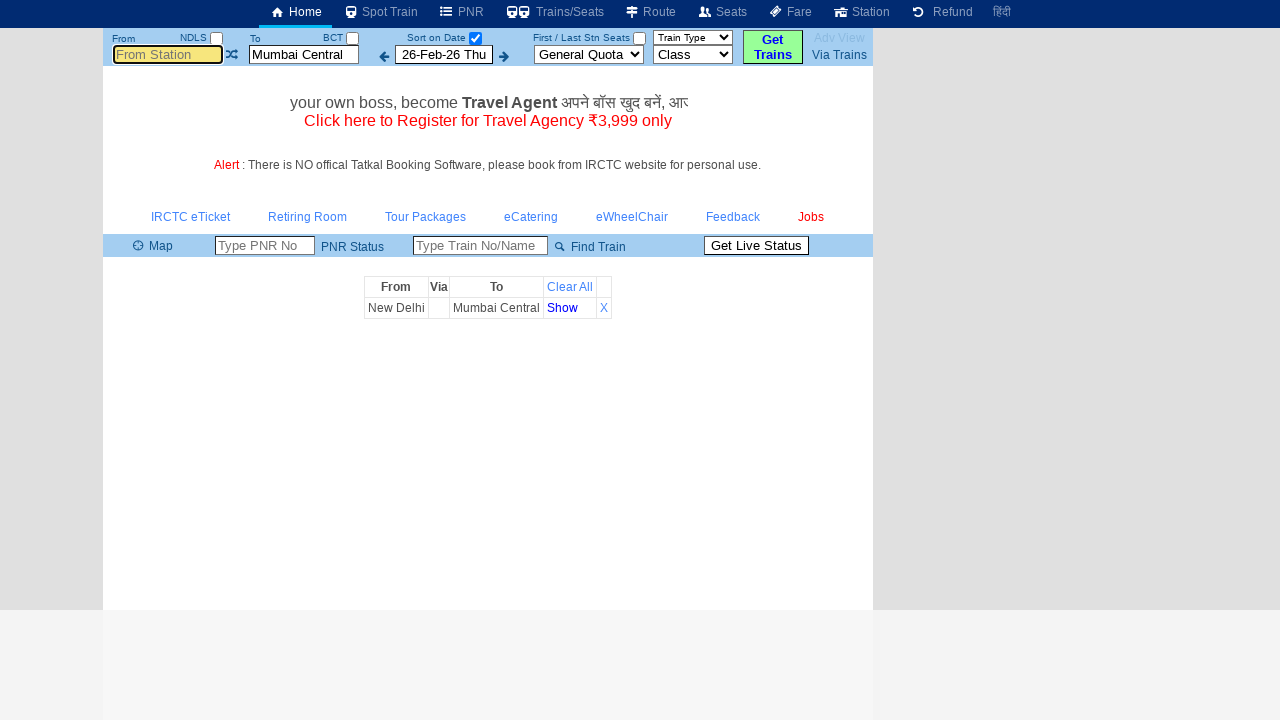

Entered 'MDU' as departure station on #txtStationFrom
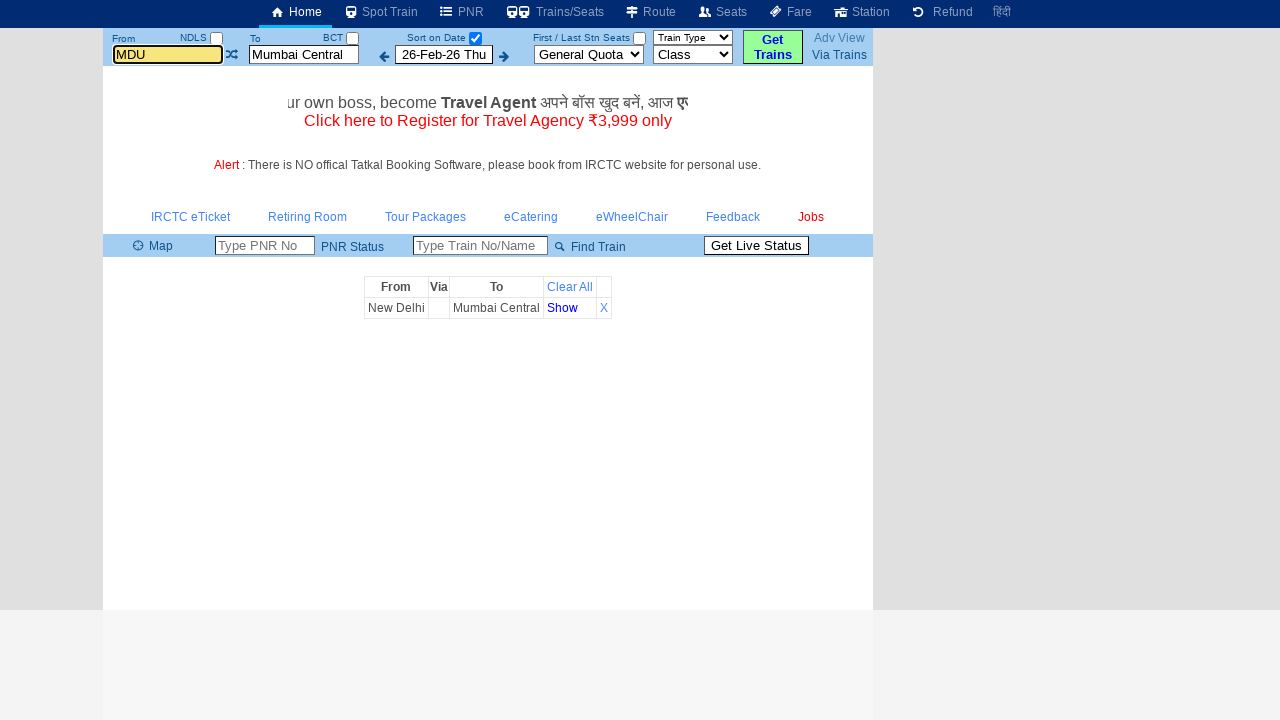

Pressed Tab to move focus from departure station on #txtStationFrom
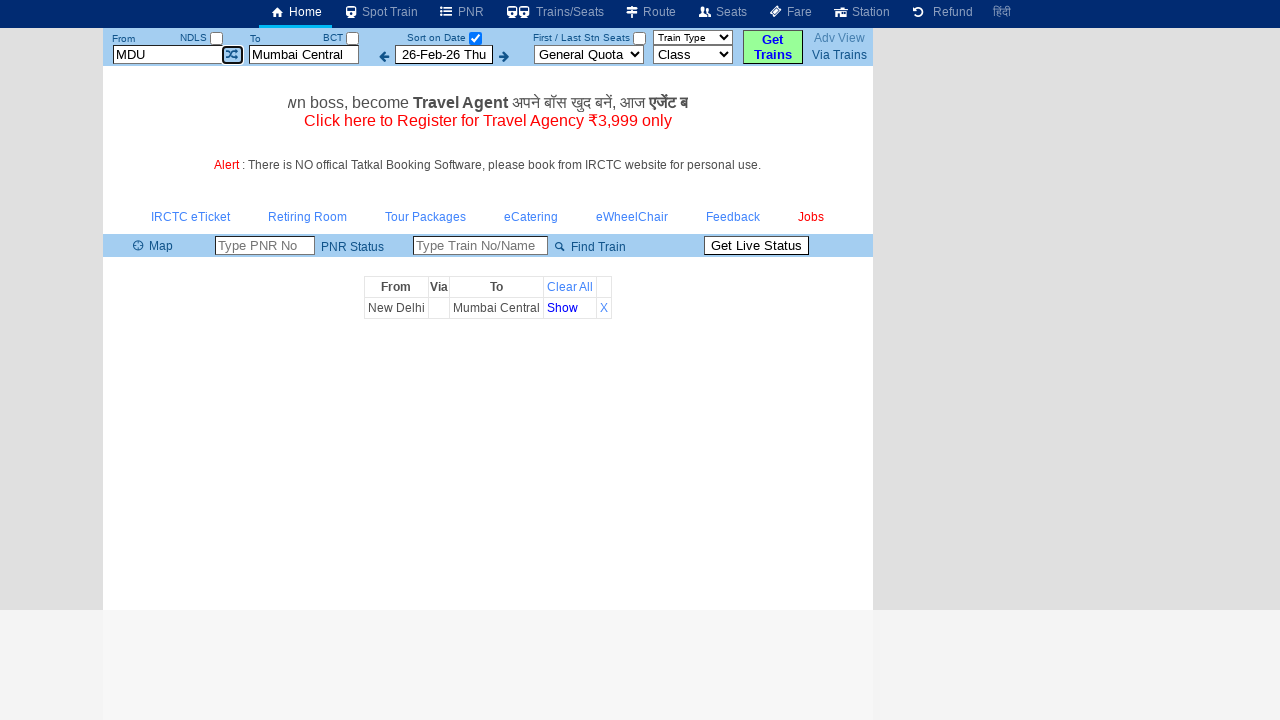

Pressed Enter to confirm departure station on #txtStationFrom
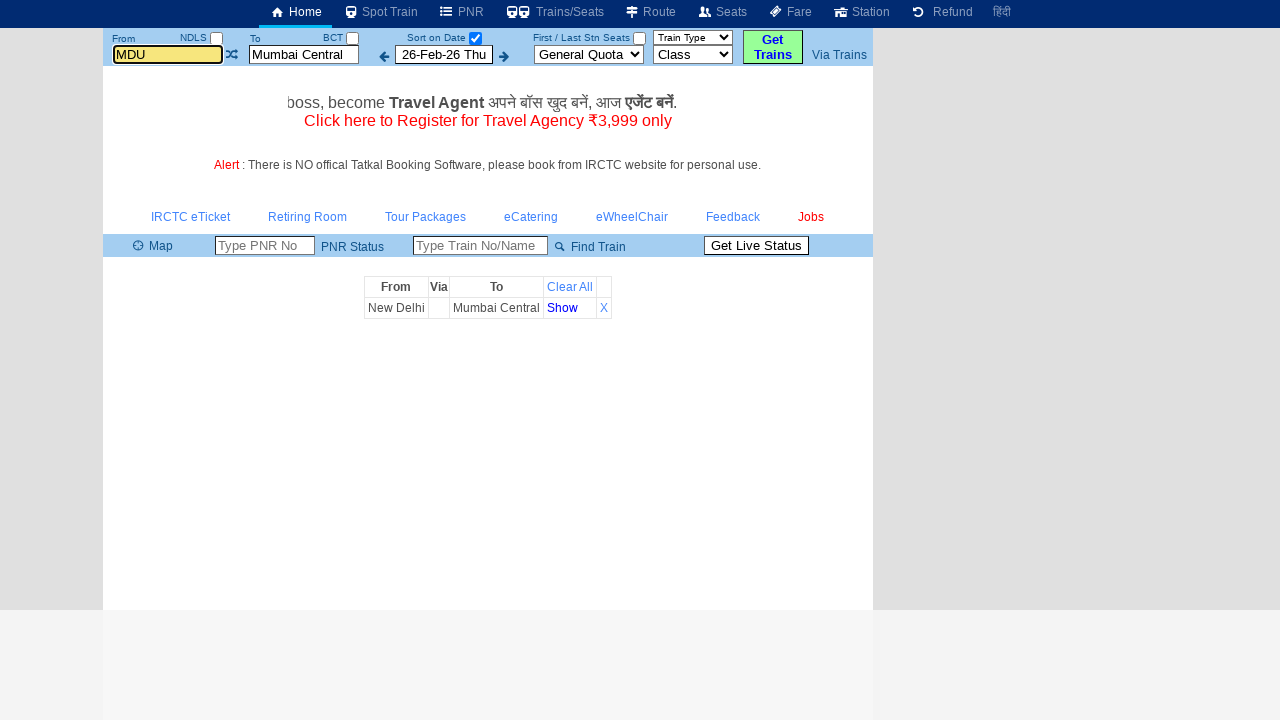

Cleared arrival station field on #txtStationTo
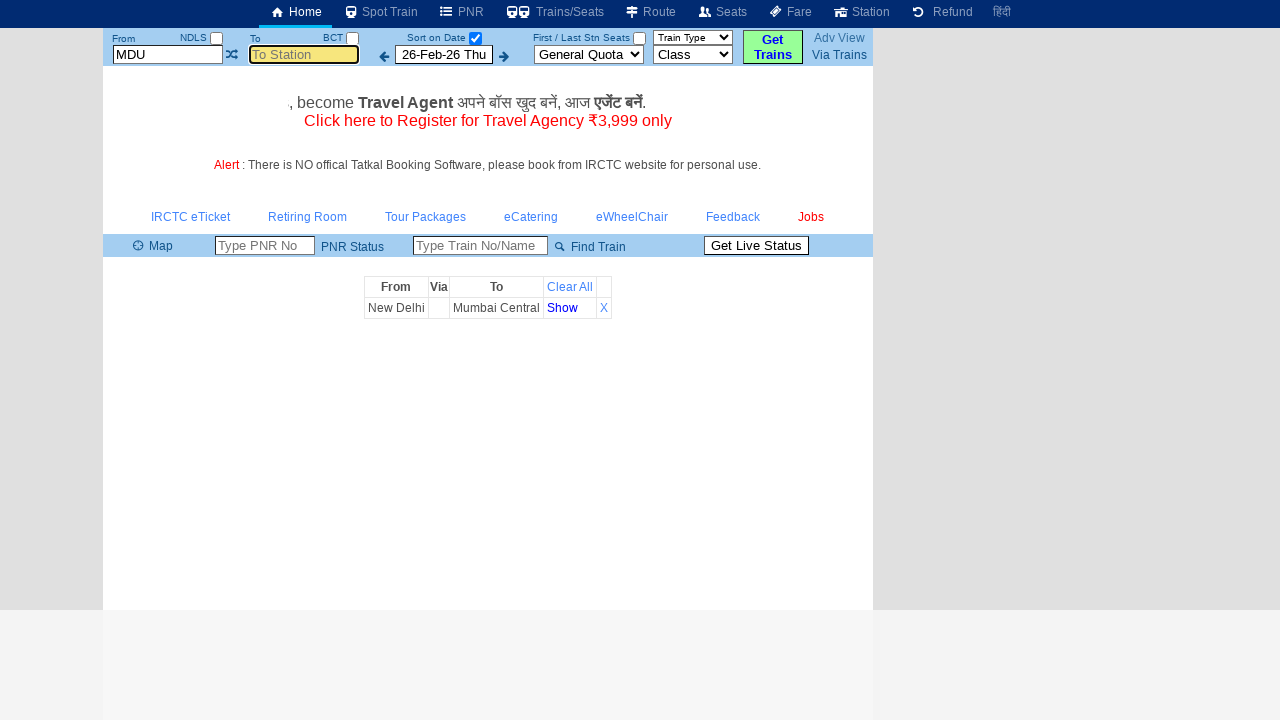

Entered 'TPJ' as arrival station on #txtStationTo
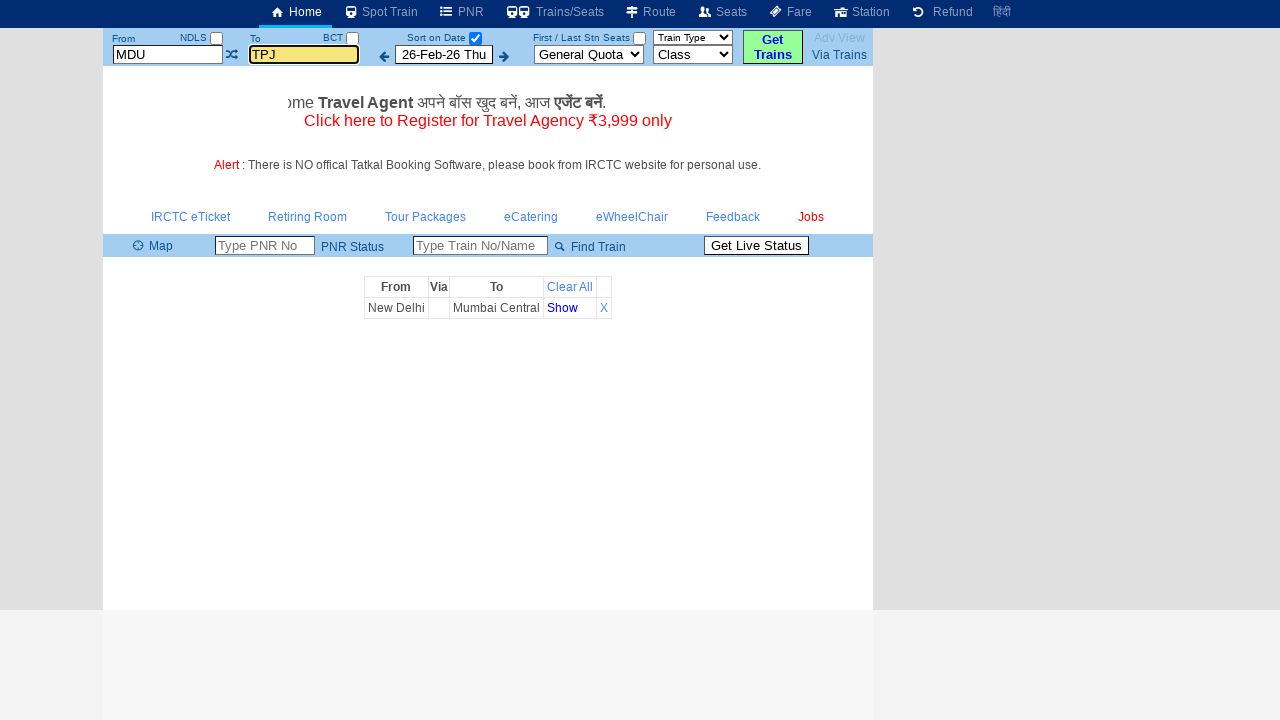

Pressed Tab to move focus from arrival station on #txtStationTo
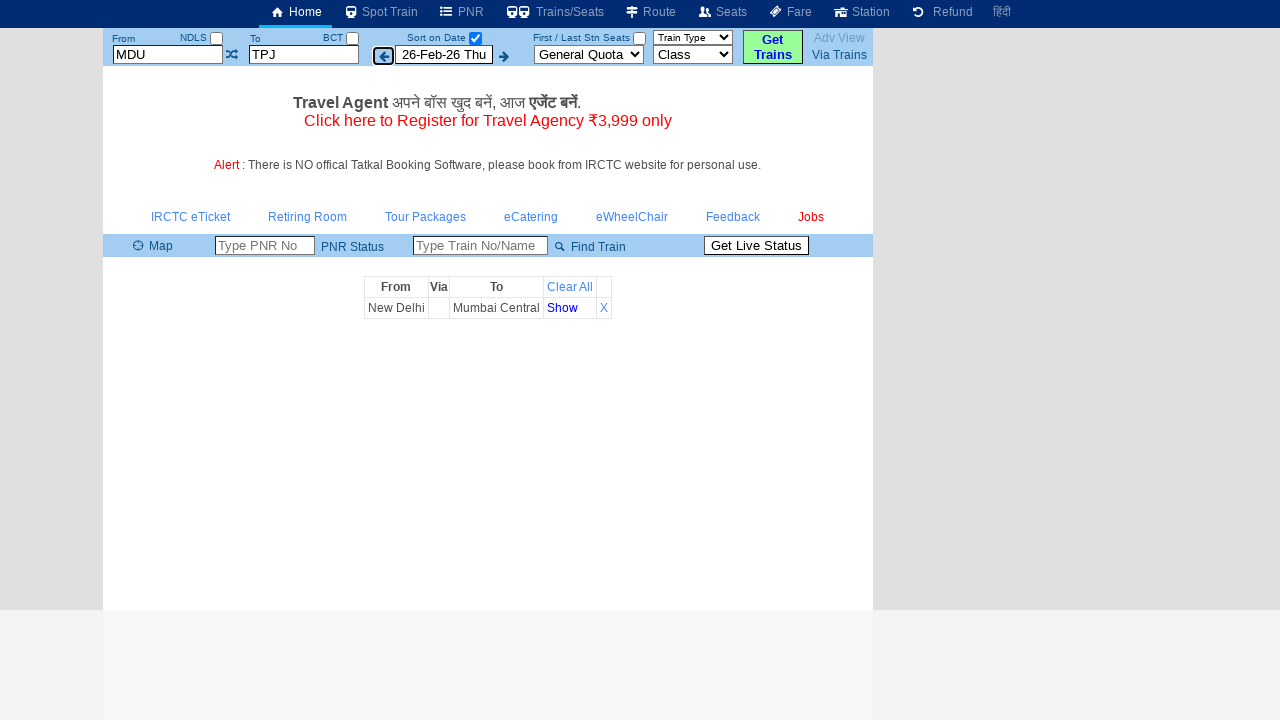

Pressed Enter to confirm arrival station on #txtStationTo
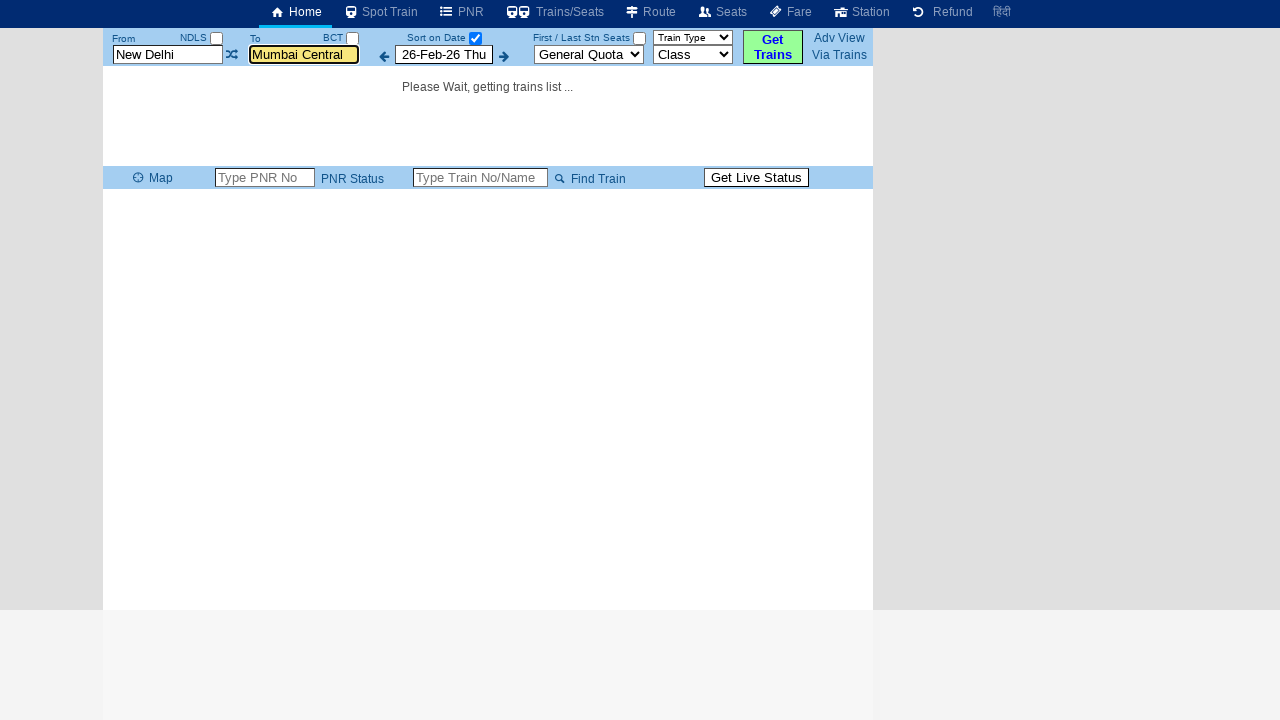

Unchecked the date selection checkbox at (475, 38) on #chkSelectDateOnly
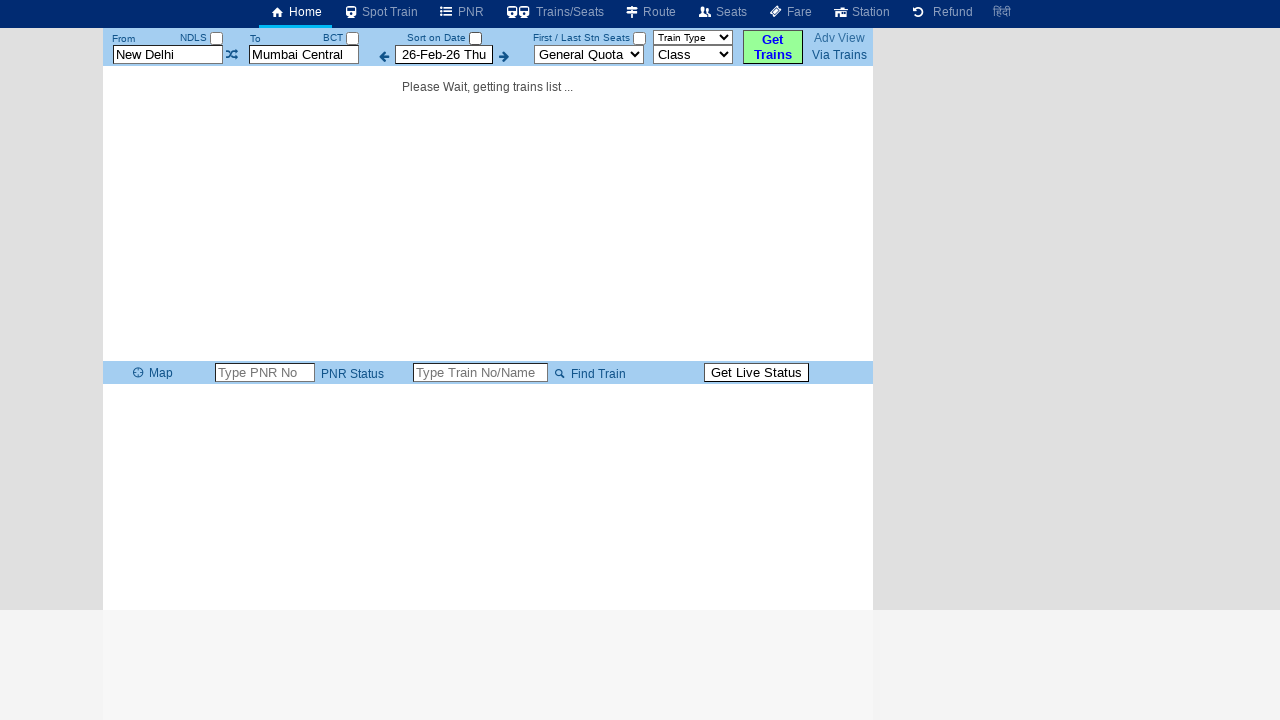

Train list loaded and table became visible
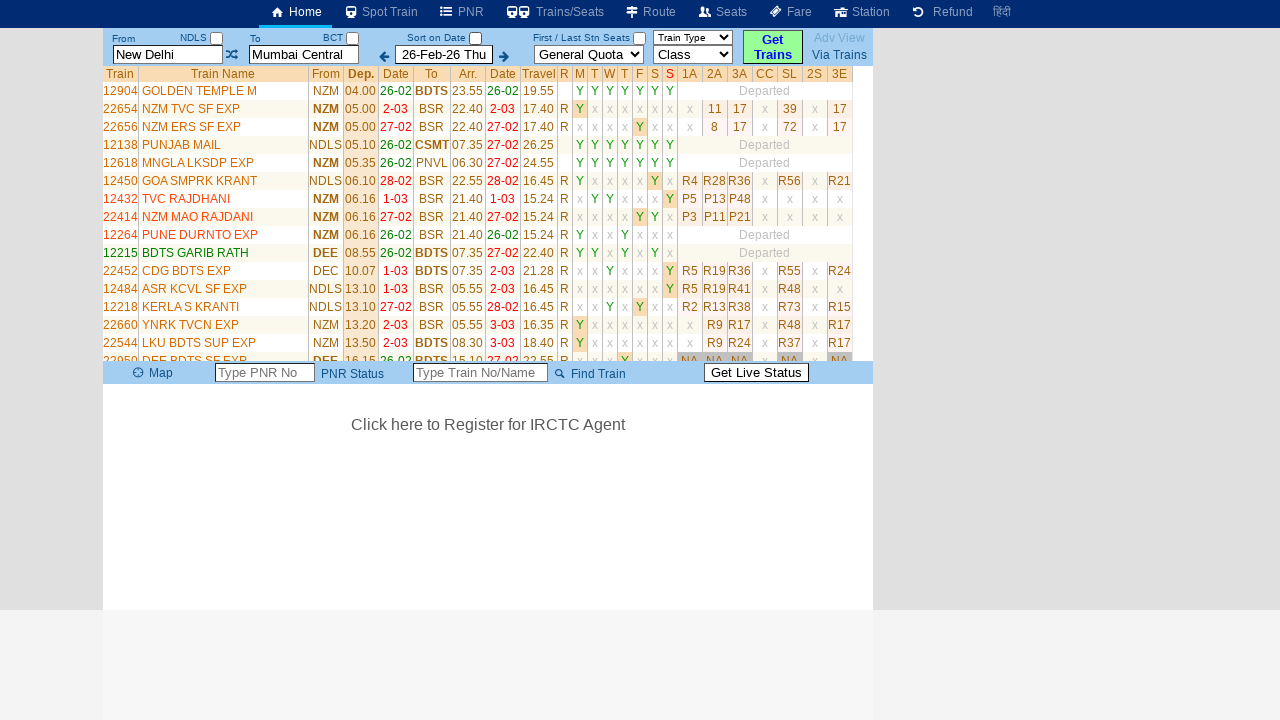

Retrieved 35 train rows from the table
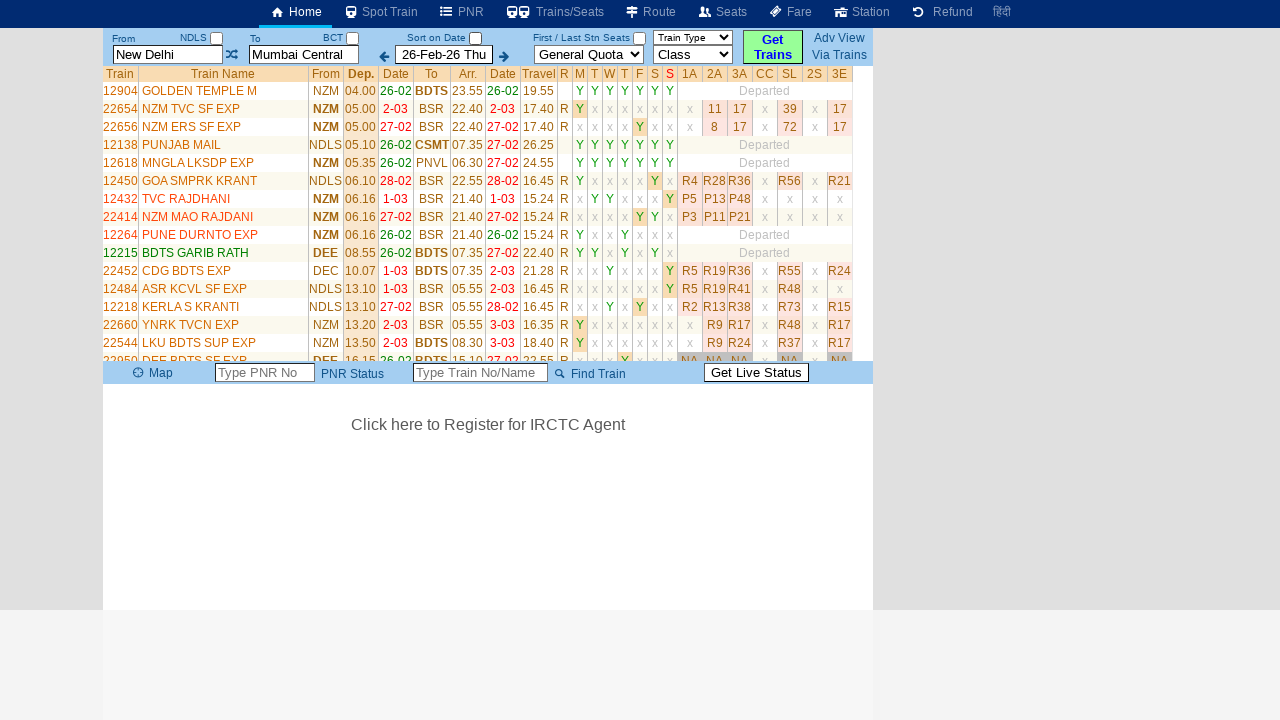

Extracted train information from row 2: 12904 GOLDEN TEMPLE M
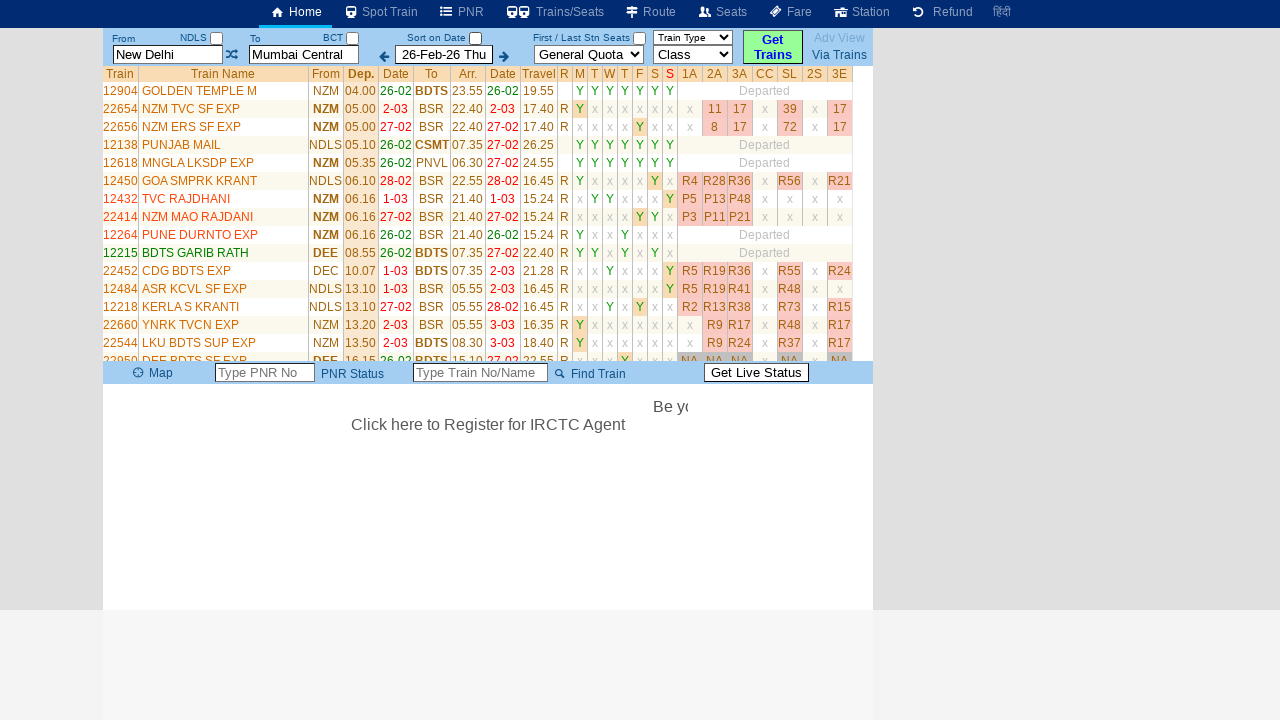

Extracted train information from row 3: 22654 NZM TVC SF EXP
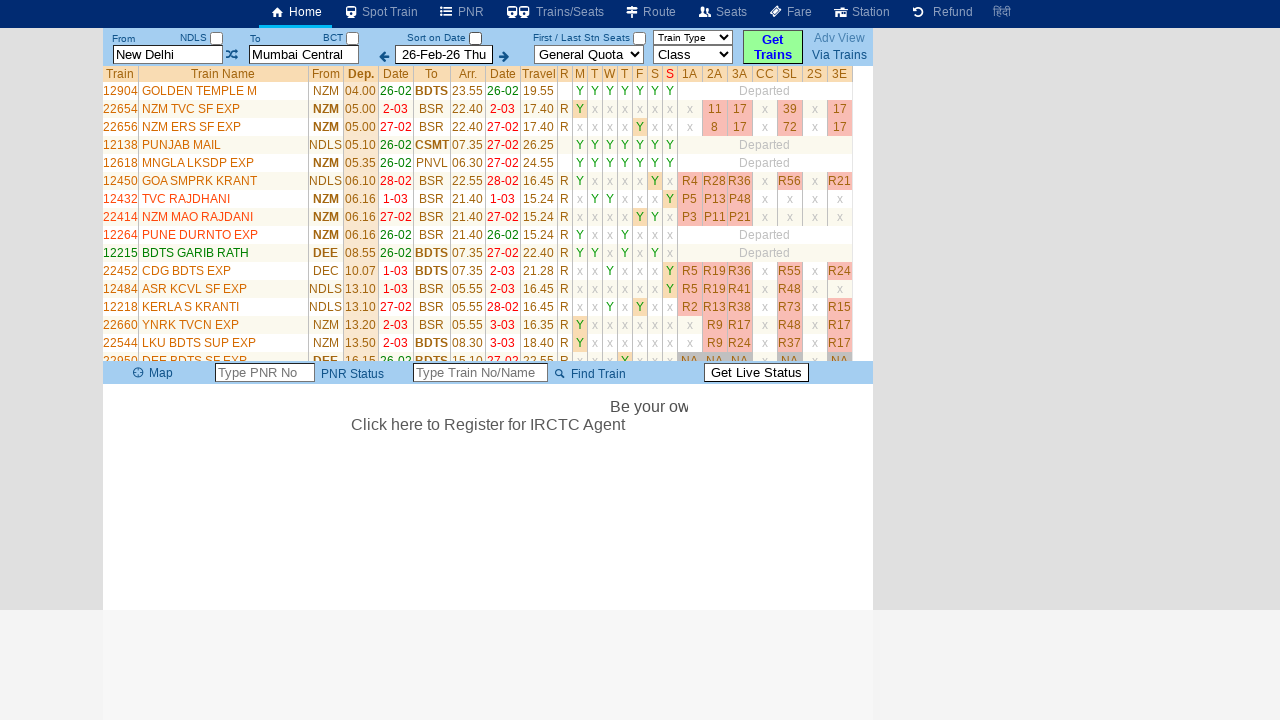

Extracted train information from row 4: 22656 NZM ERS SF EXP
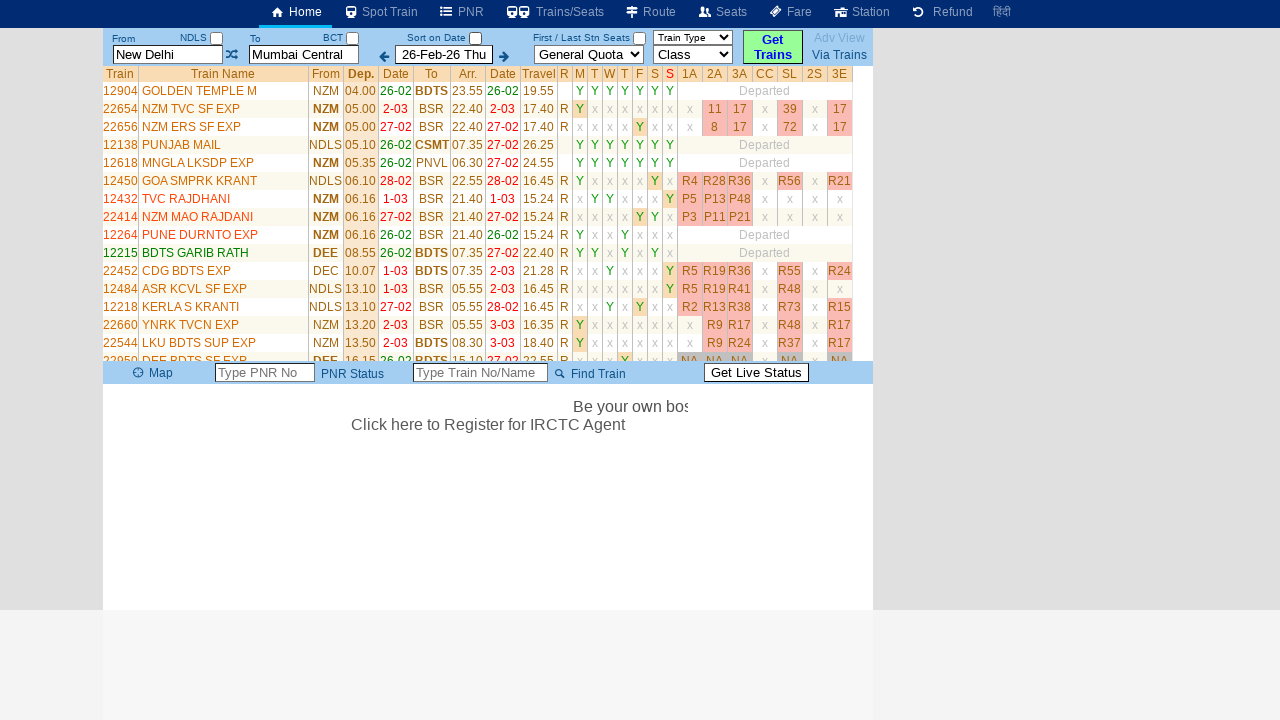

Extracted train information from row 5: 12138 PUNJAB MAIL
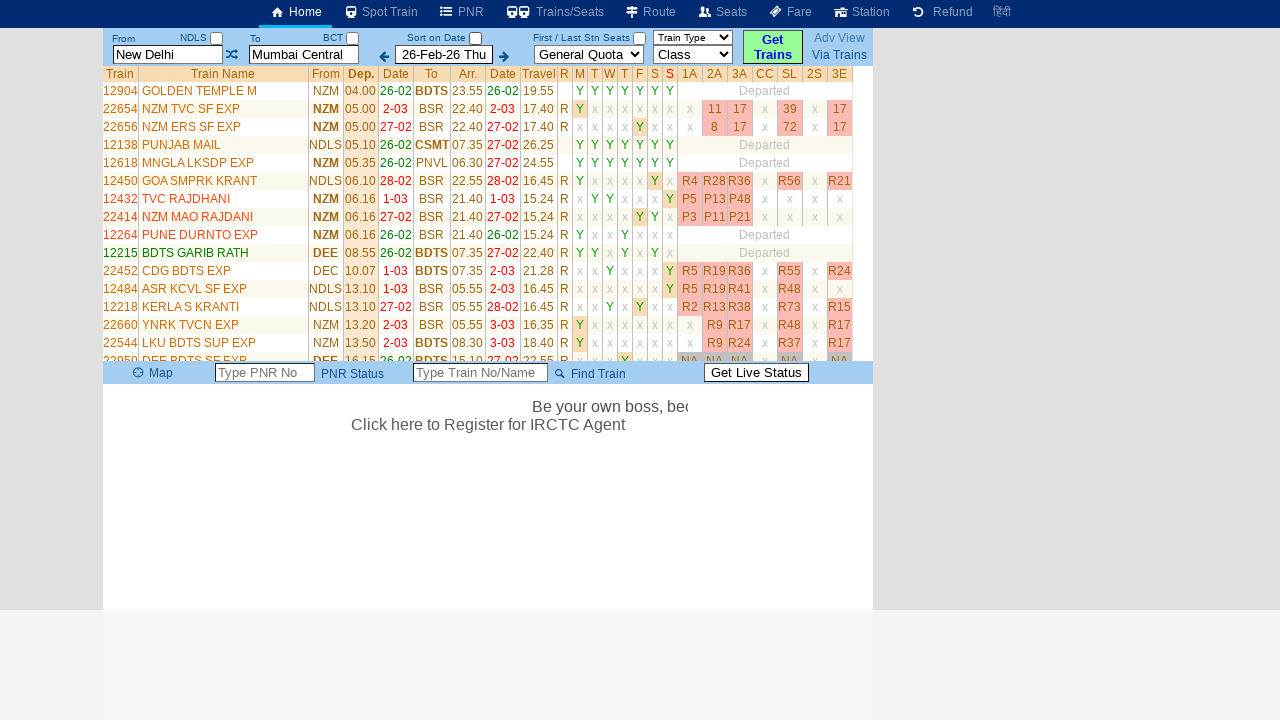

Extracted train information from row 6: 12618 MNGLA LKSDP EXP
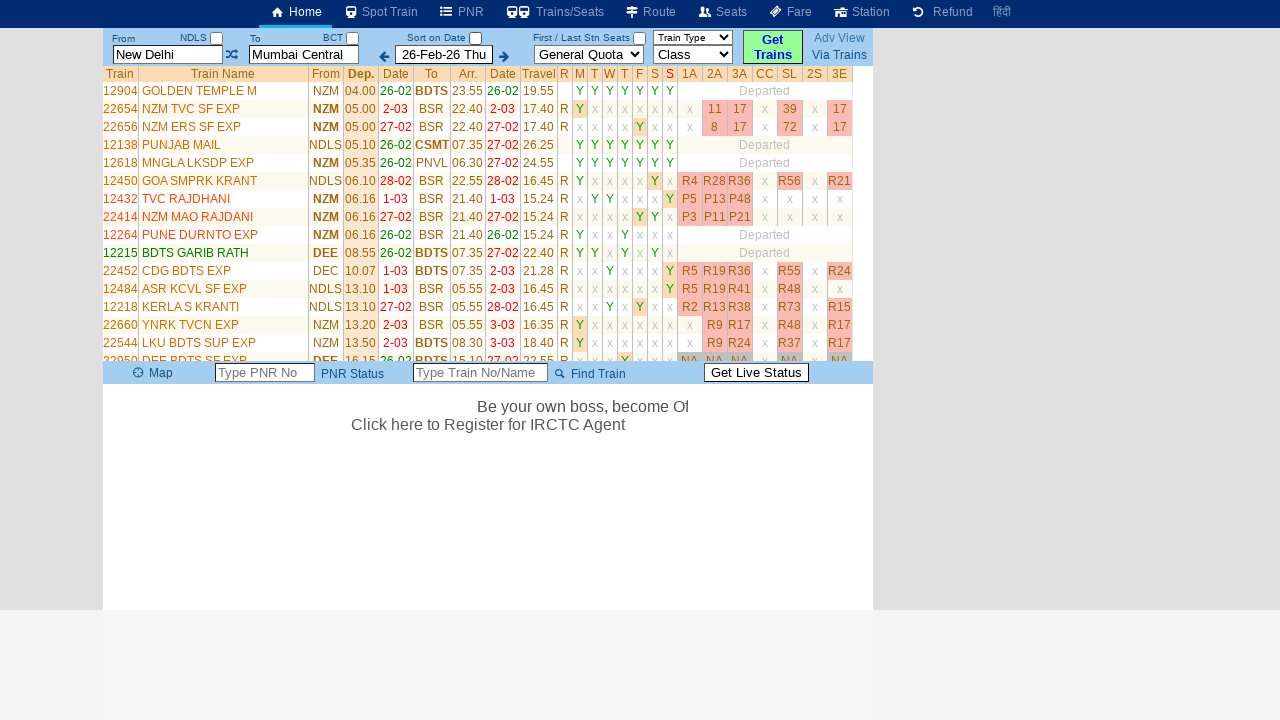

Extracted train information from row 7: 12450 GOA SMPRK KRANT
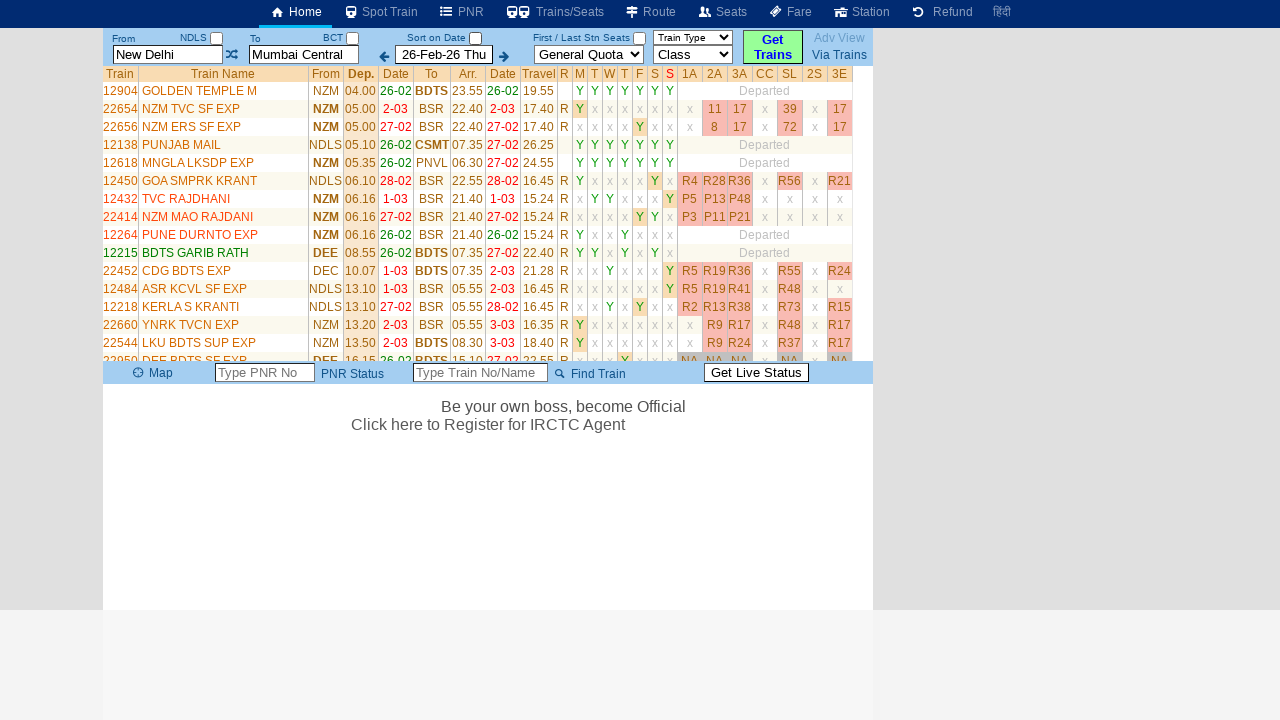

Extracted train information from row 8: 12432 TVC RAJDHANI
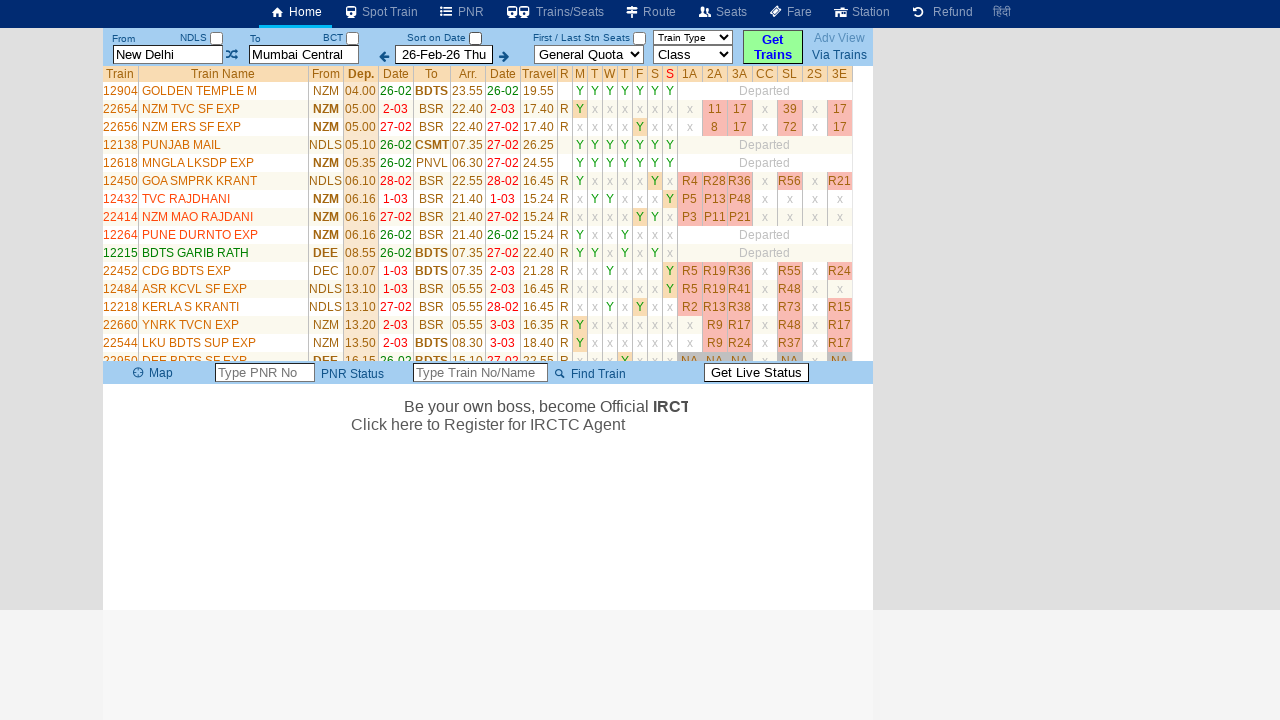

Extracted train information from row 9: 22414 NZM MAO RAJDANI
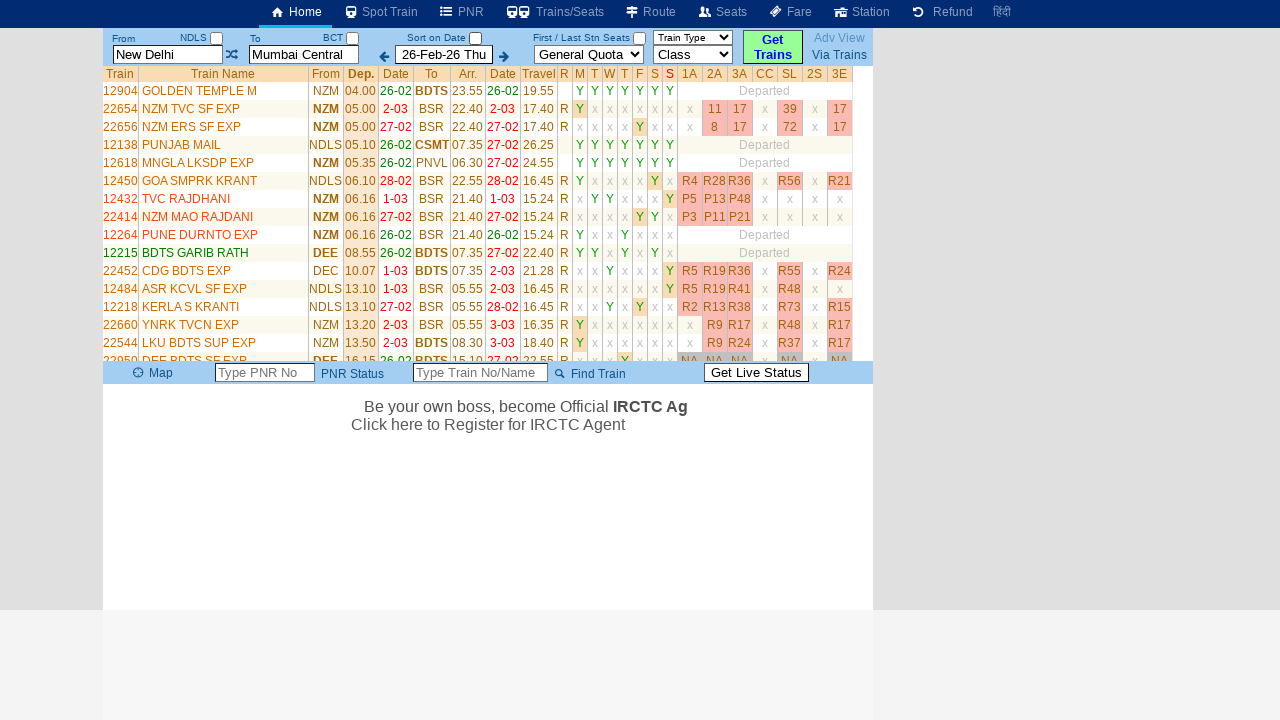

Extracted train information from row 10: 12264 PUNE DURNTO EXP
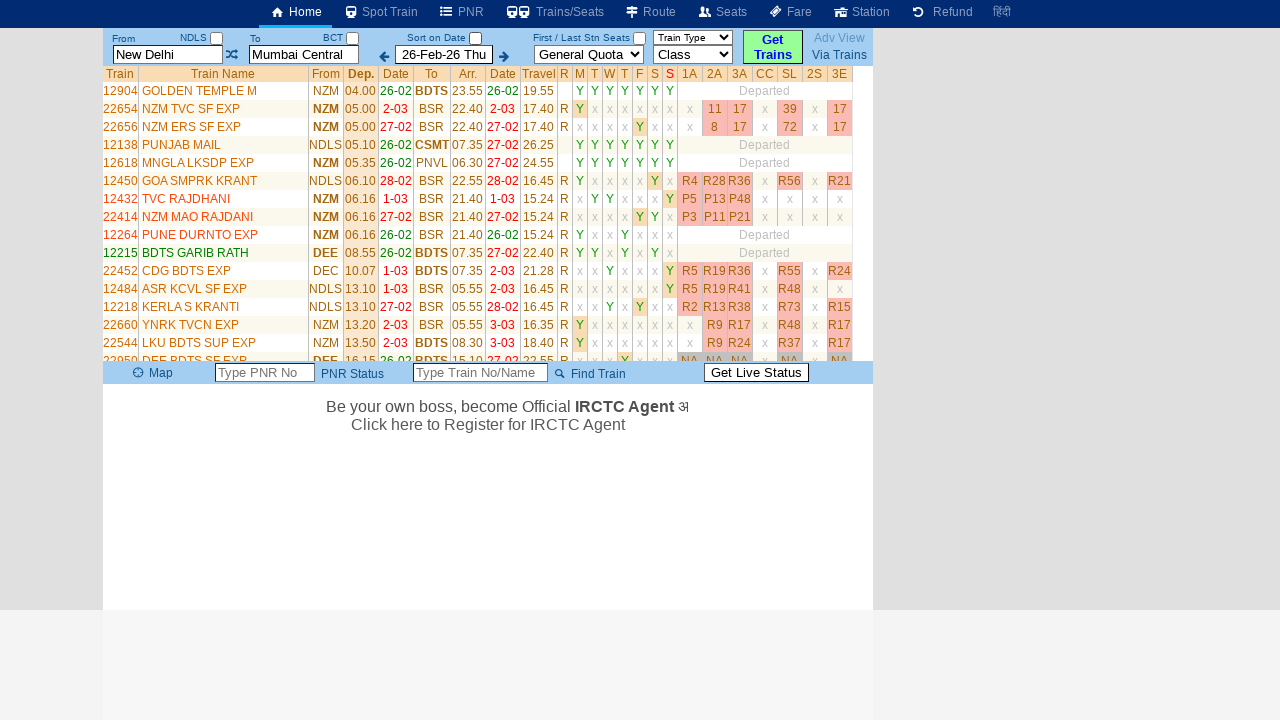

Extracted train information from row 11: 12215 BDTS GARIB RATH
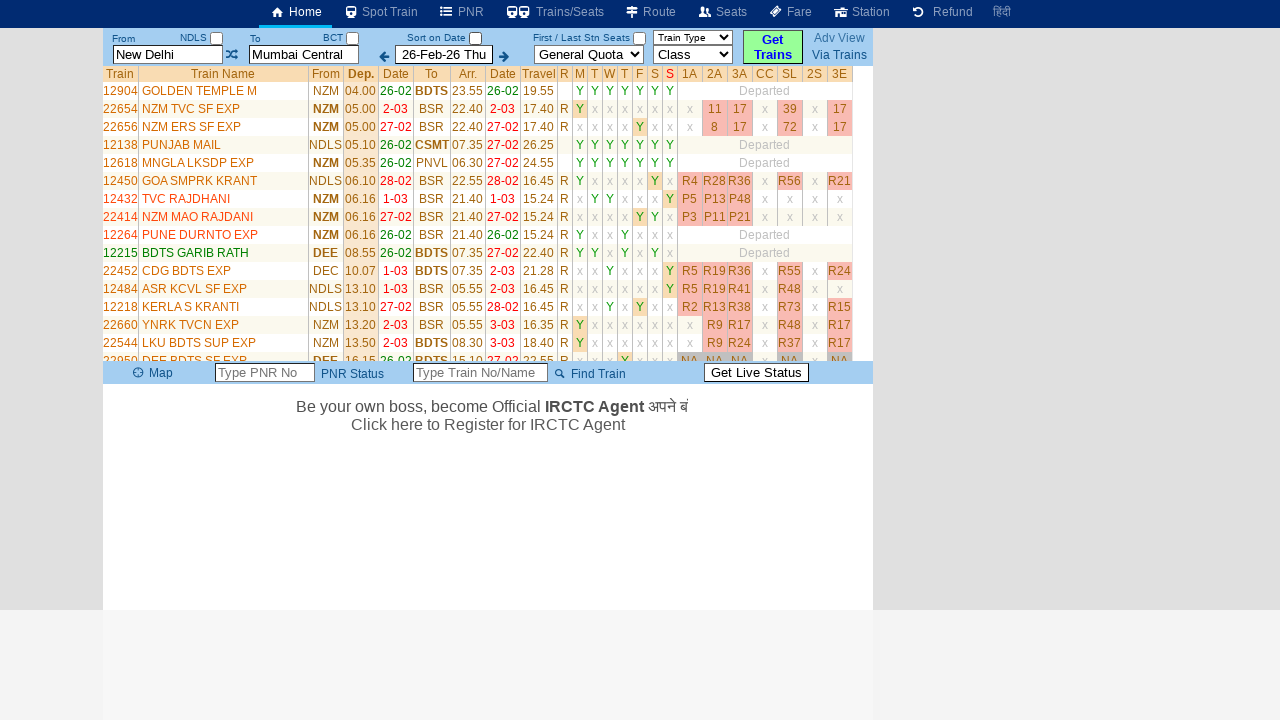

Extracted train information from row 12: 22452 CDG BDTS EXP
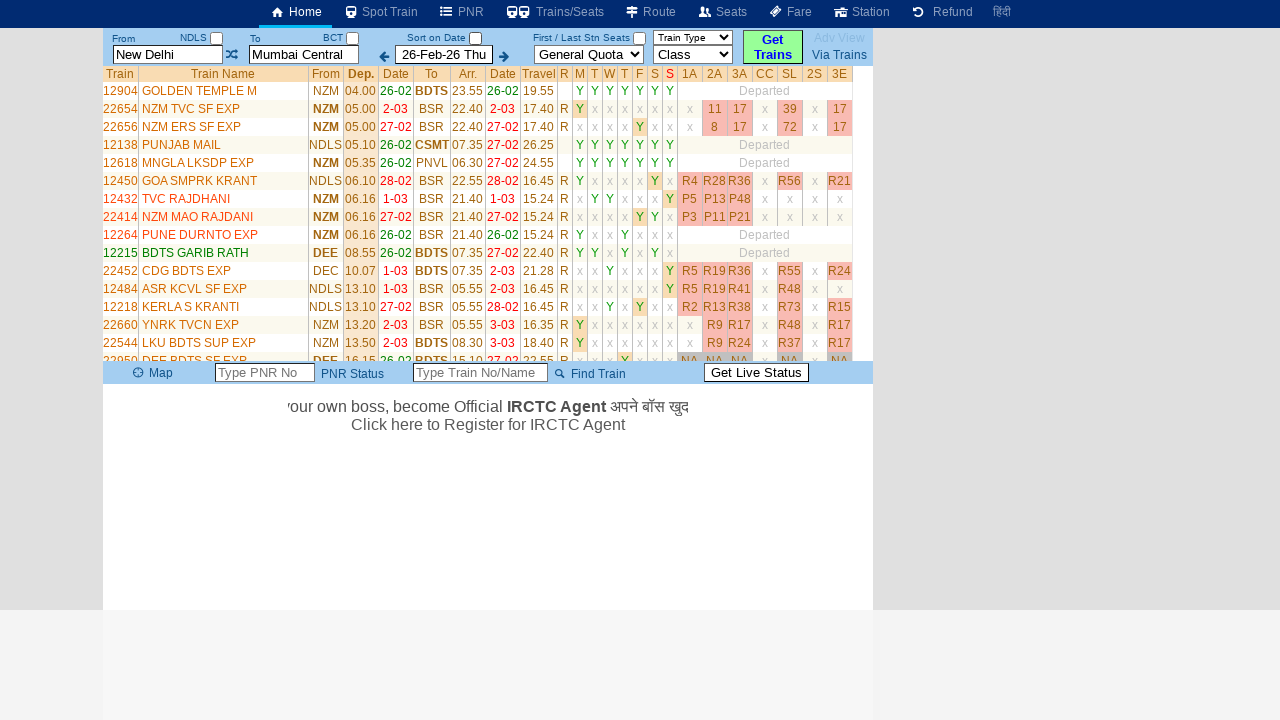

Extracted train information from row 13: 12484 ASR KCVL SF EXP
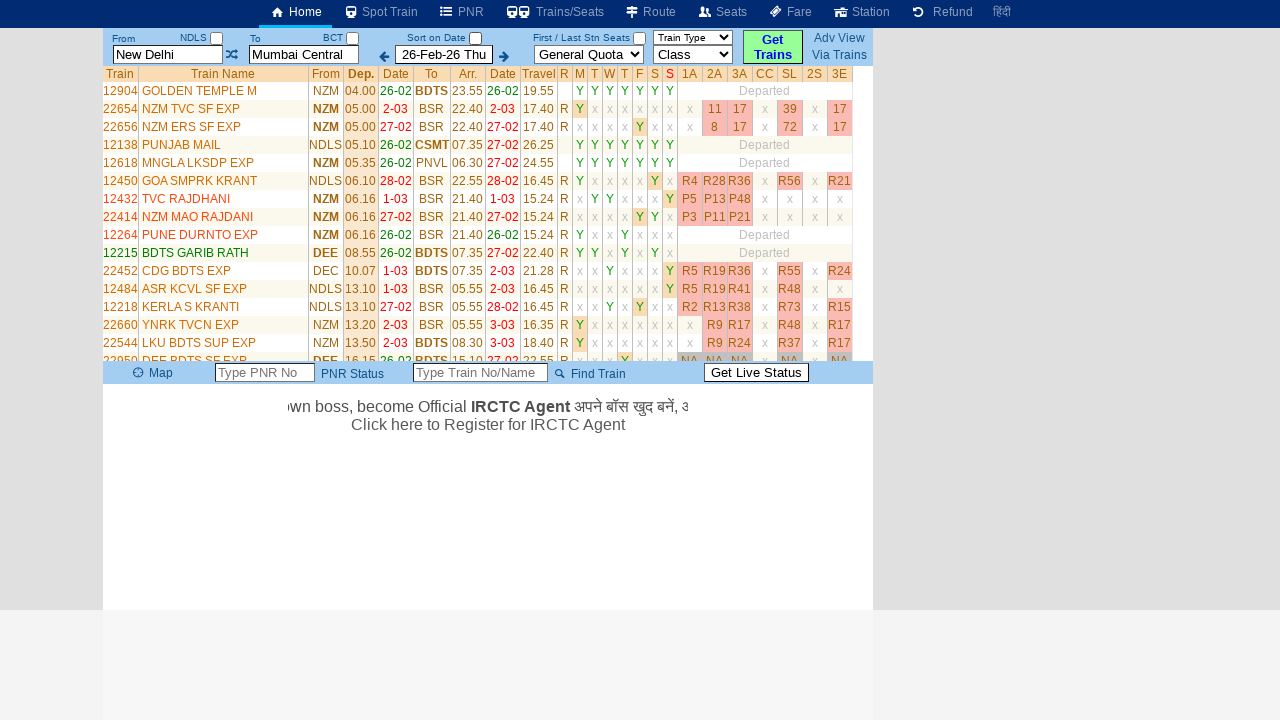

Extracted train information from row 14: 12218 KERLA S KRANTI
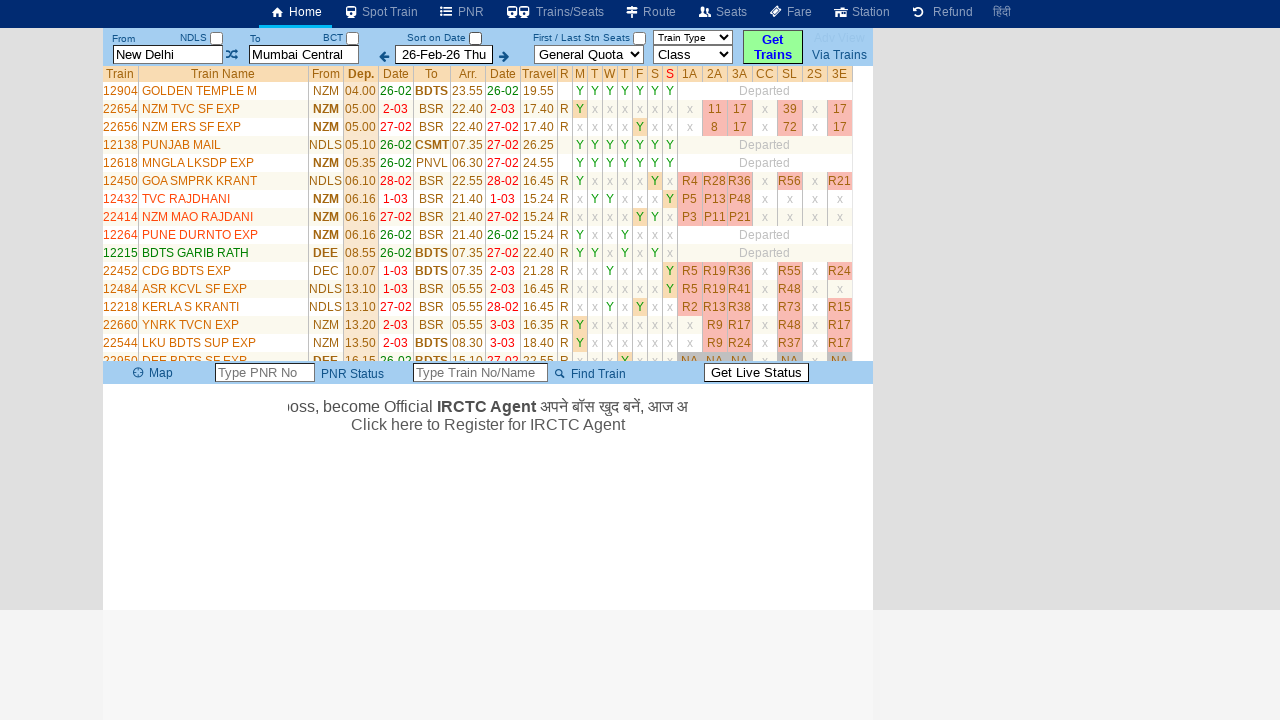

Extracted train information from row 15: 22660 YNRK TVCN EXP
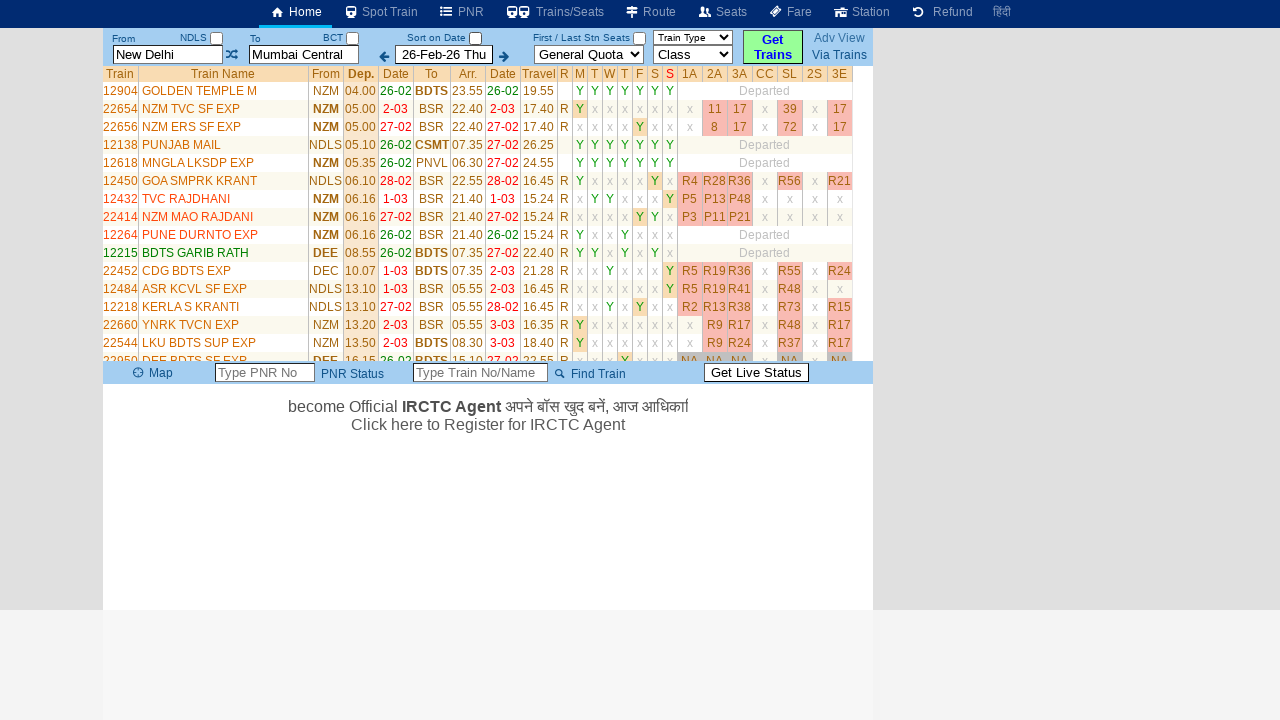

Extracted train information from row 16: 22544 LKU BDTS SUP EXP
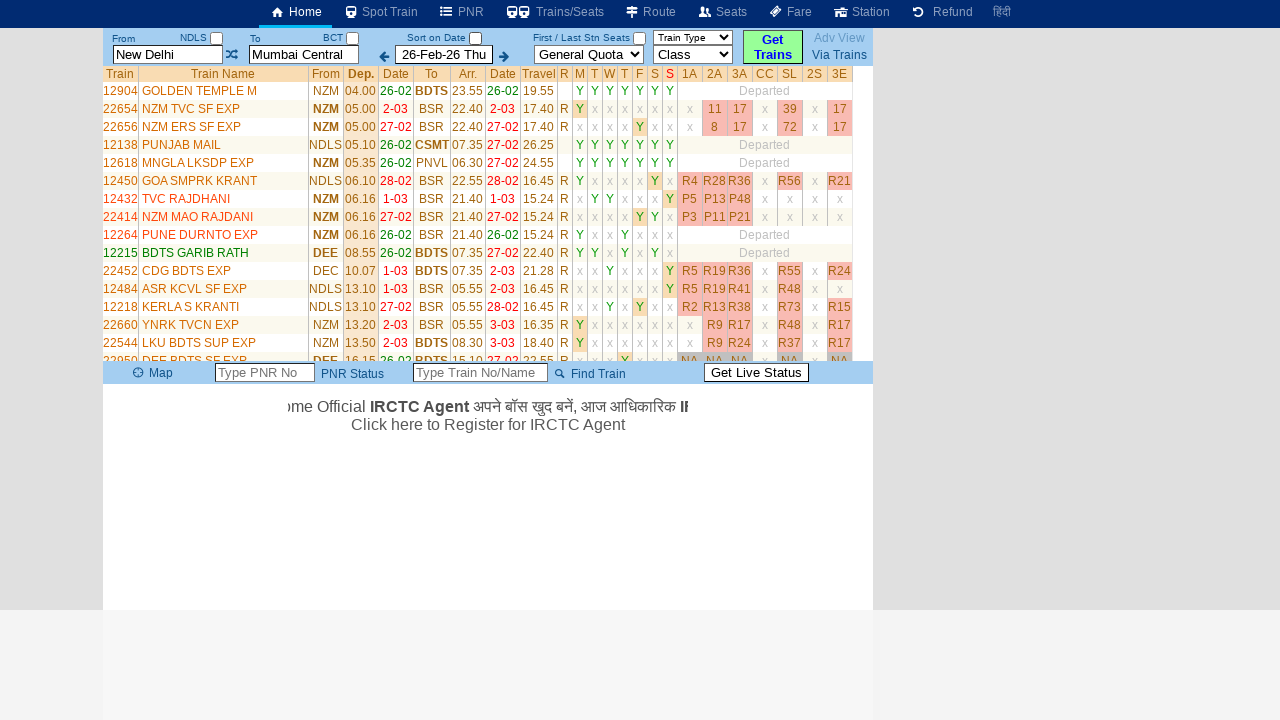

Extracted train information from row 17: 22950 DEE BDTS SF EXP
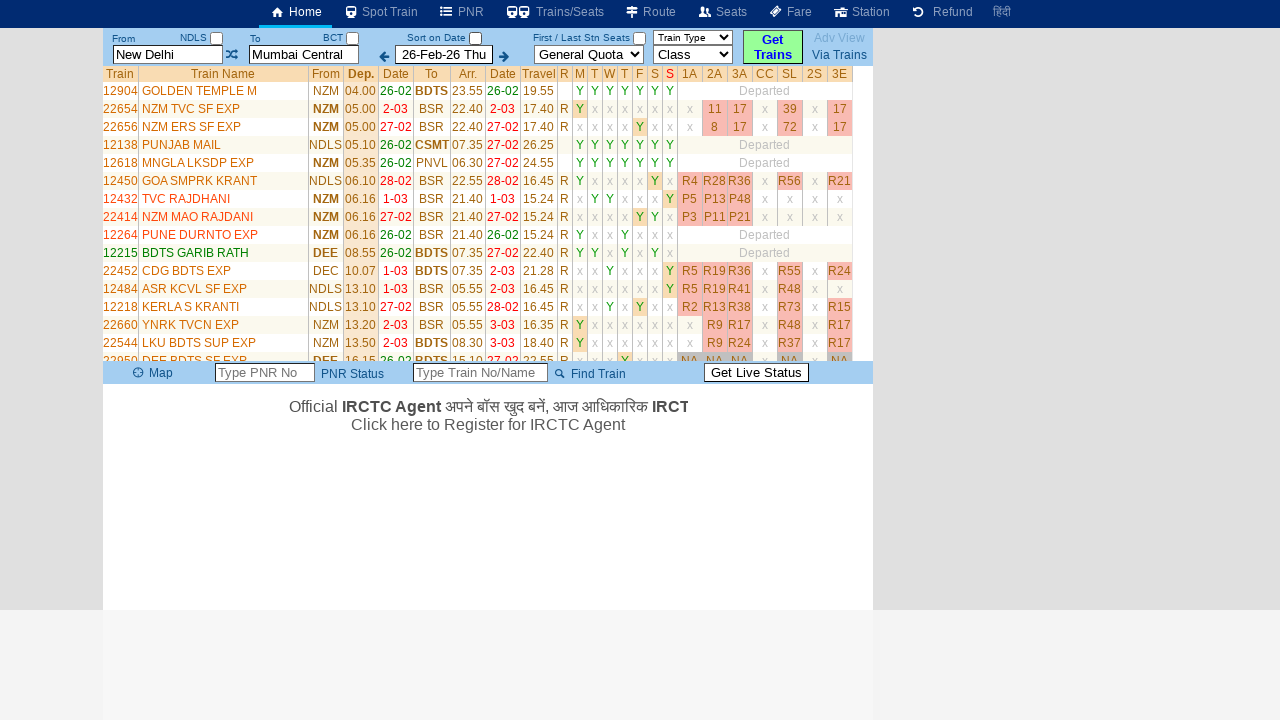

Extracted train information from row 18: 12908 MHRST SMPRK K EX
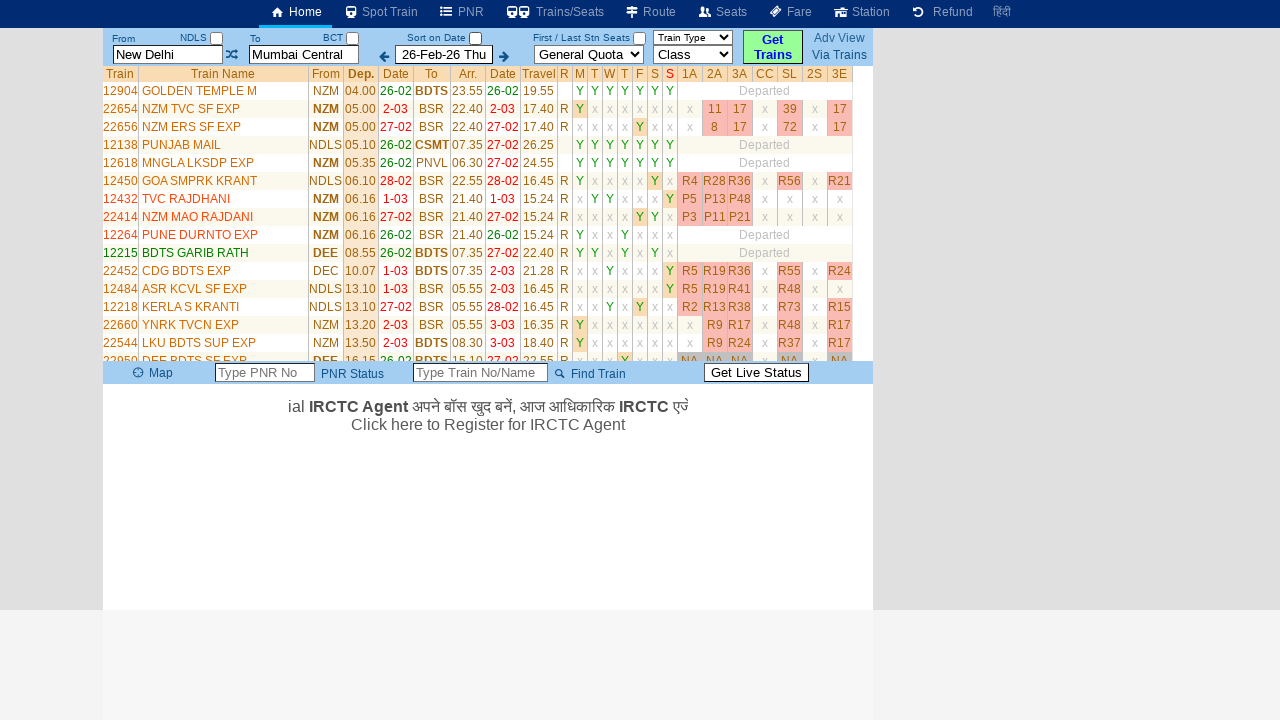

Extracted train information from row 19: 12910 BDTS GARIBRATH
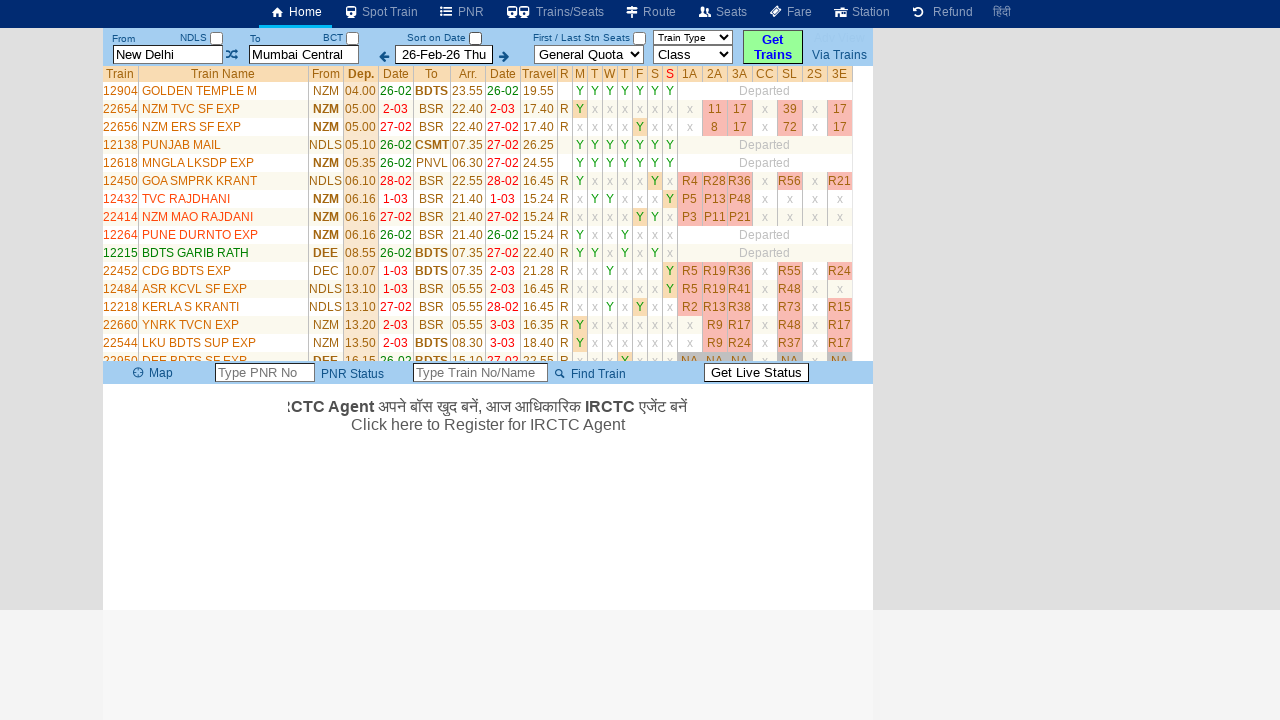

Extracted train information from row 20: 12248 BANDRA YUVA EXP
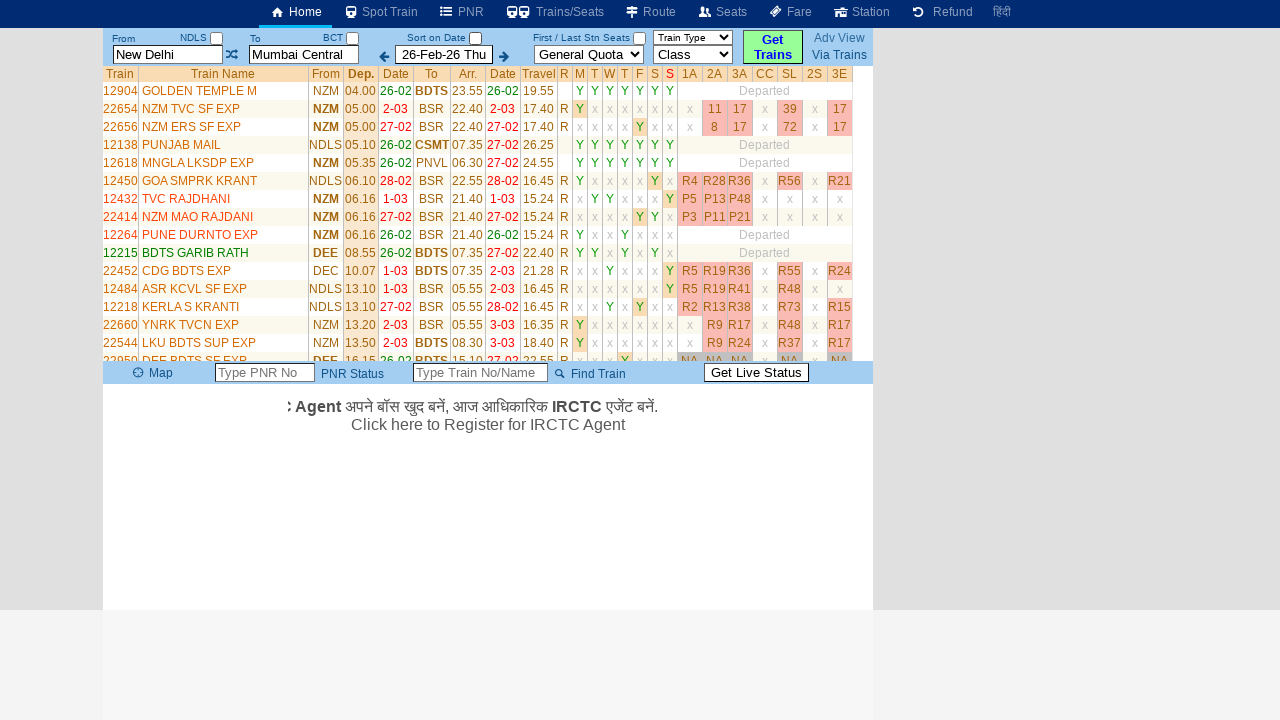

Extracted train information from row 21: 12926 PASCHIM EXPRESS
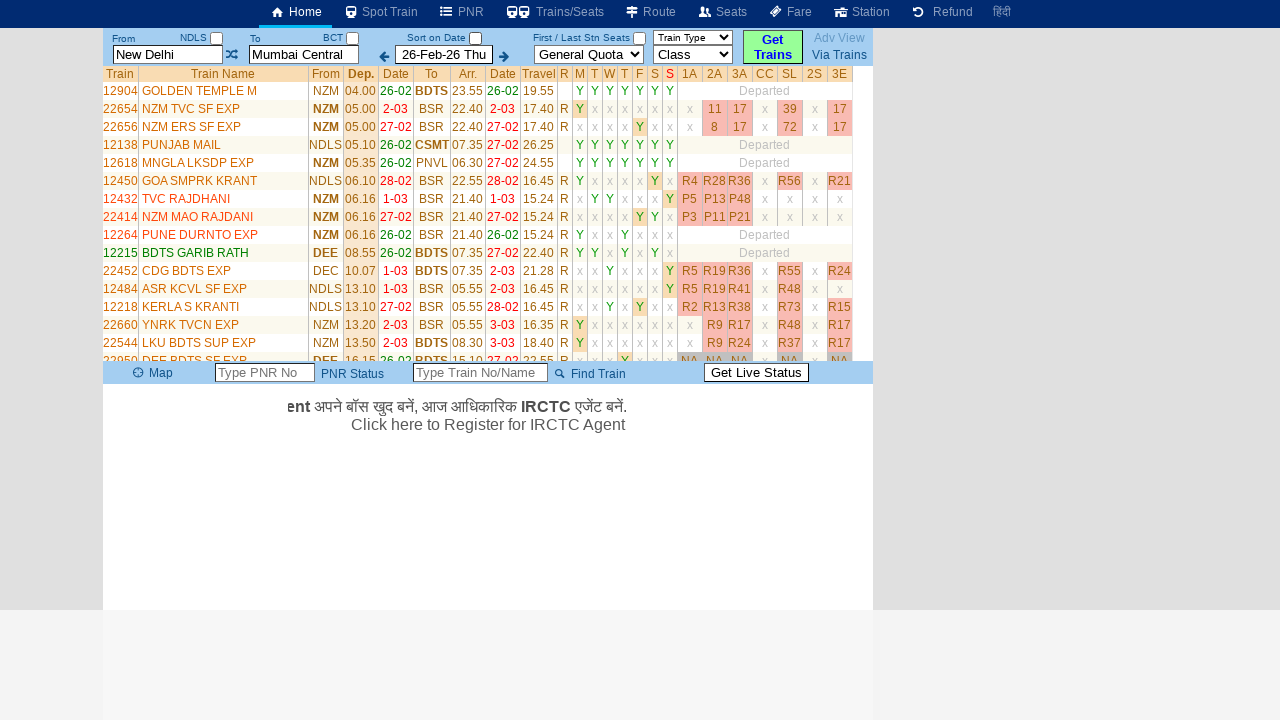

Extracted train information from row 22: 12952 MMCT TEJAS RAJ
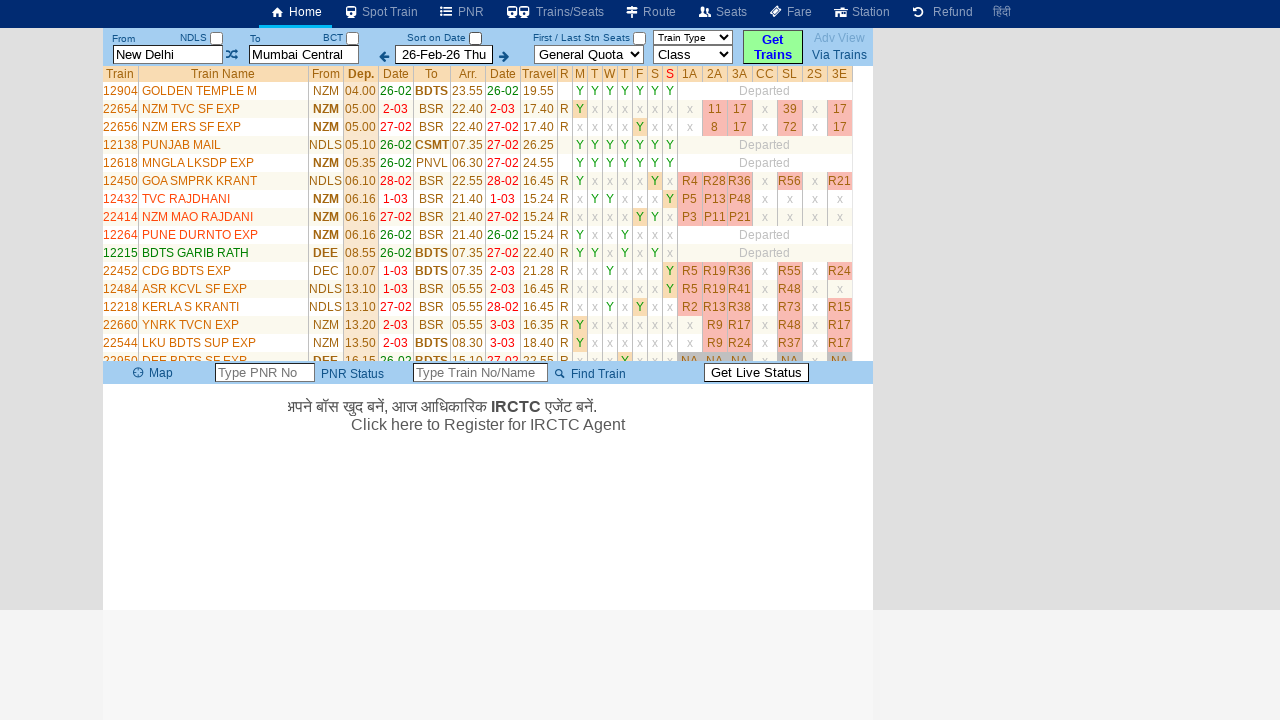

Extracted train information from row 23: 22222 CSMT RAJDHANI
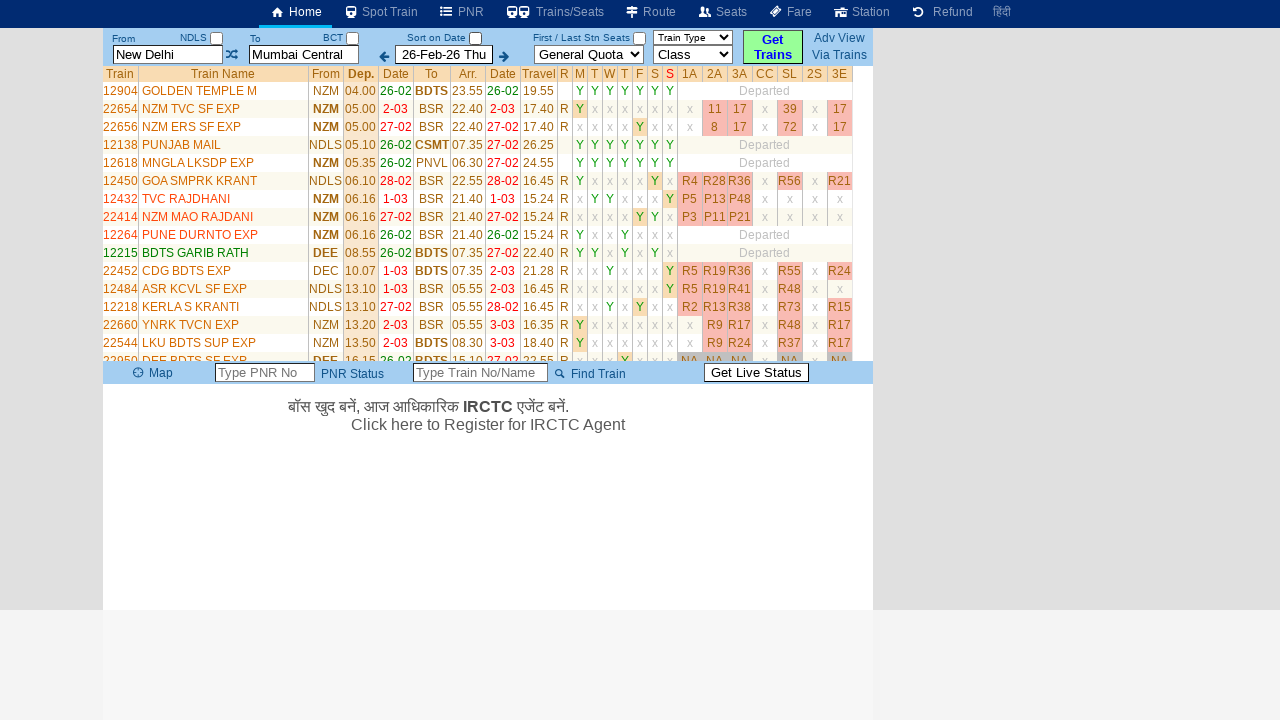

Extracted train information from row 24: 12954 AK TEJAS RAJ EX
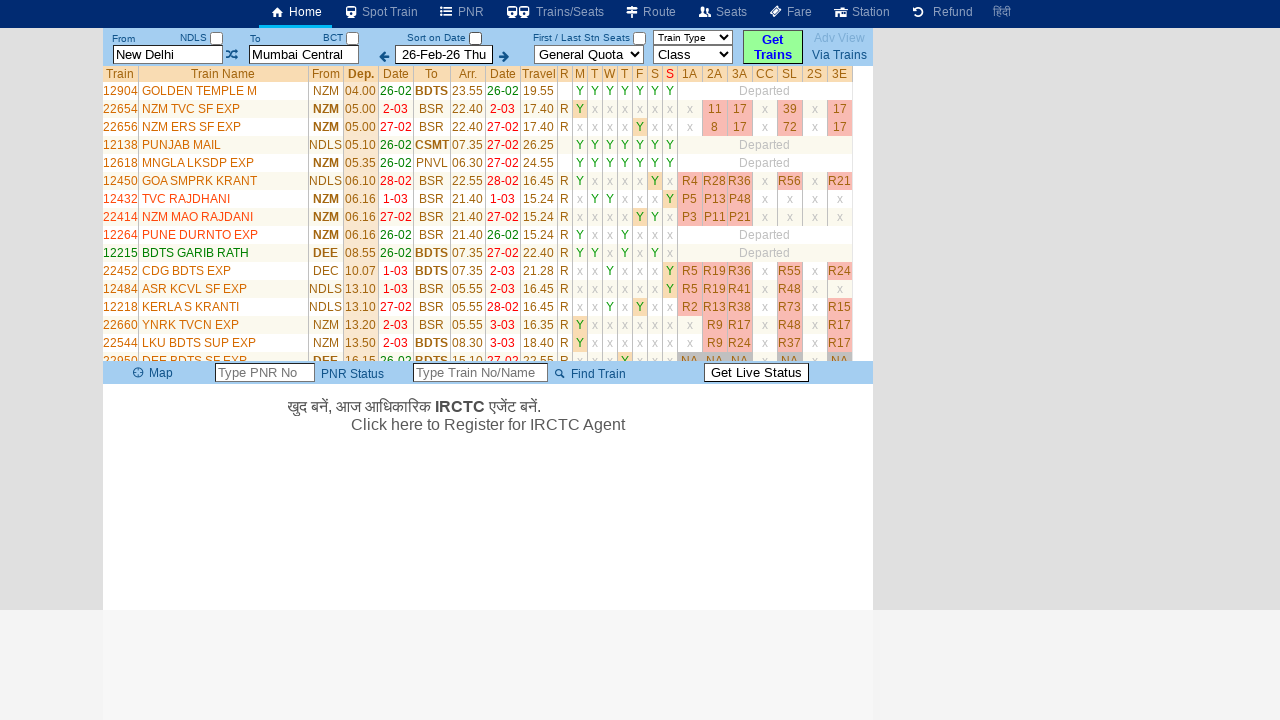

Extracted train information from row 25: 19020 HW BDTS EXP
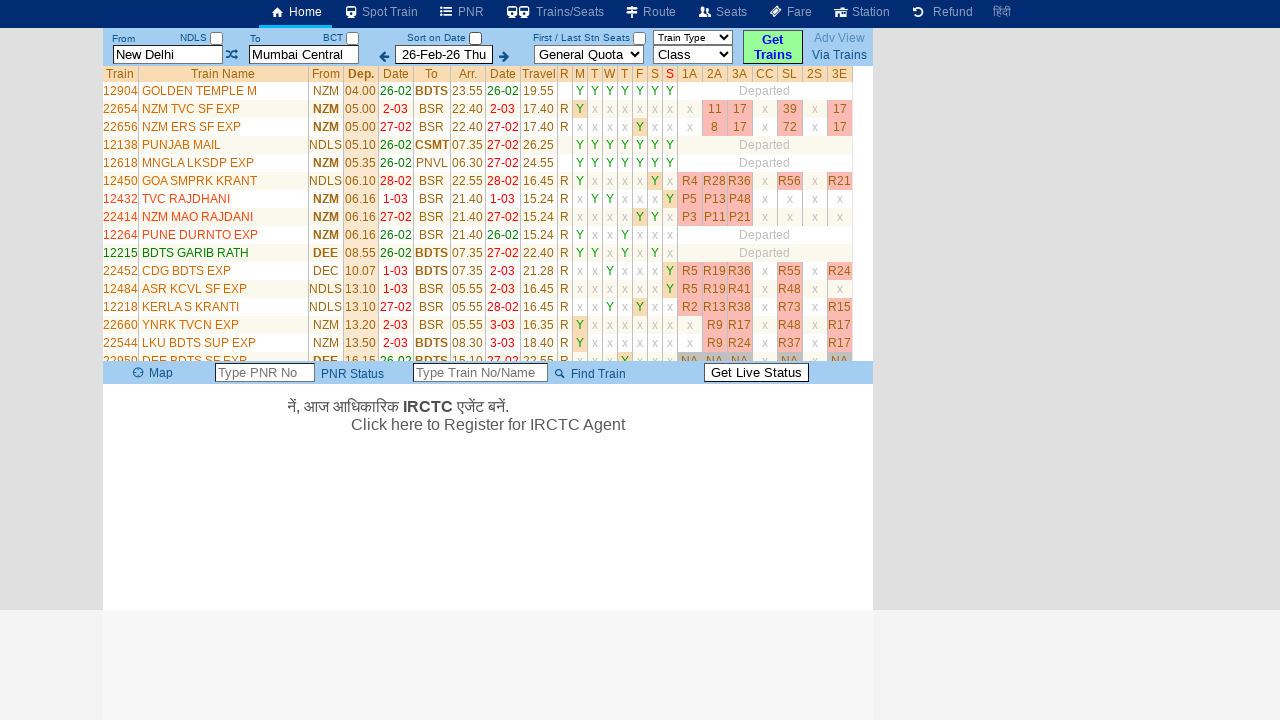

Extracted train information from row 26: 11058 ASR CSMT EXP
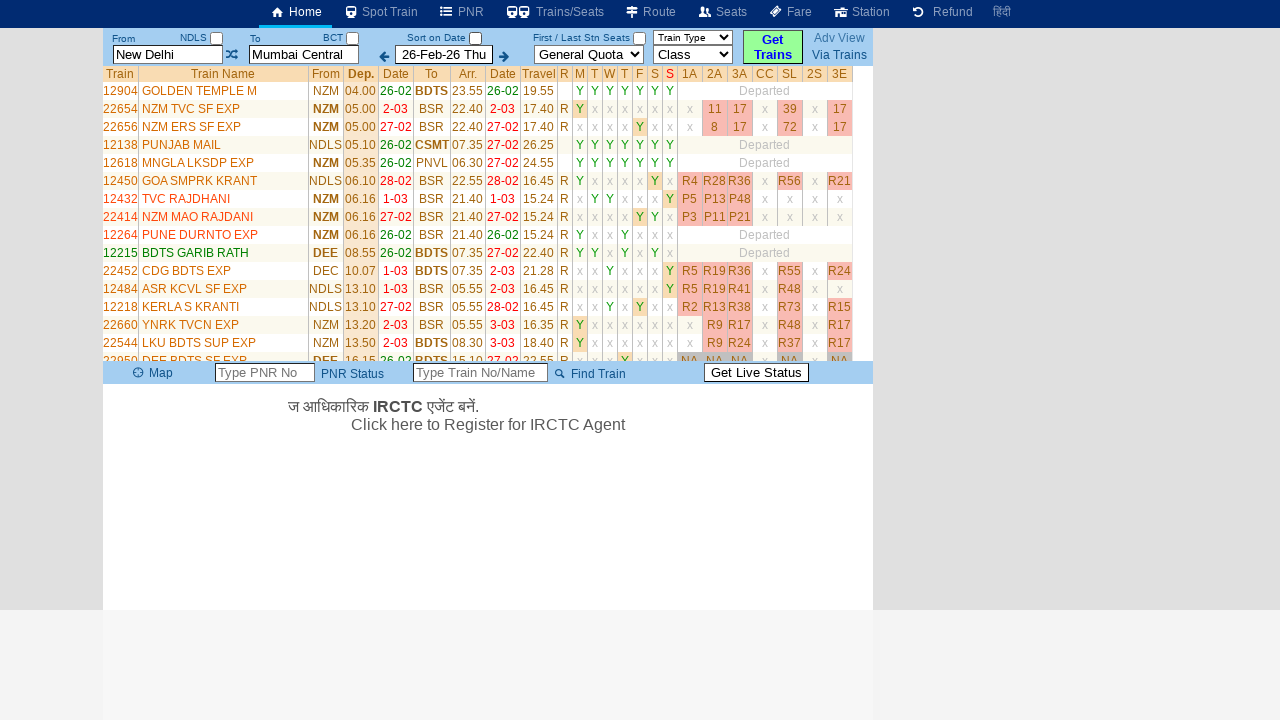

Extracted train information from row 27: 01492 NZM PUNE SPL 28-Feb to 8-Mar
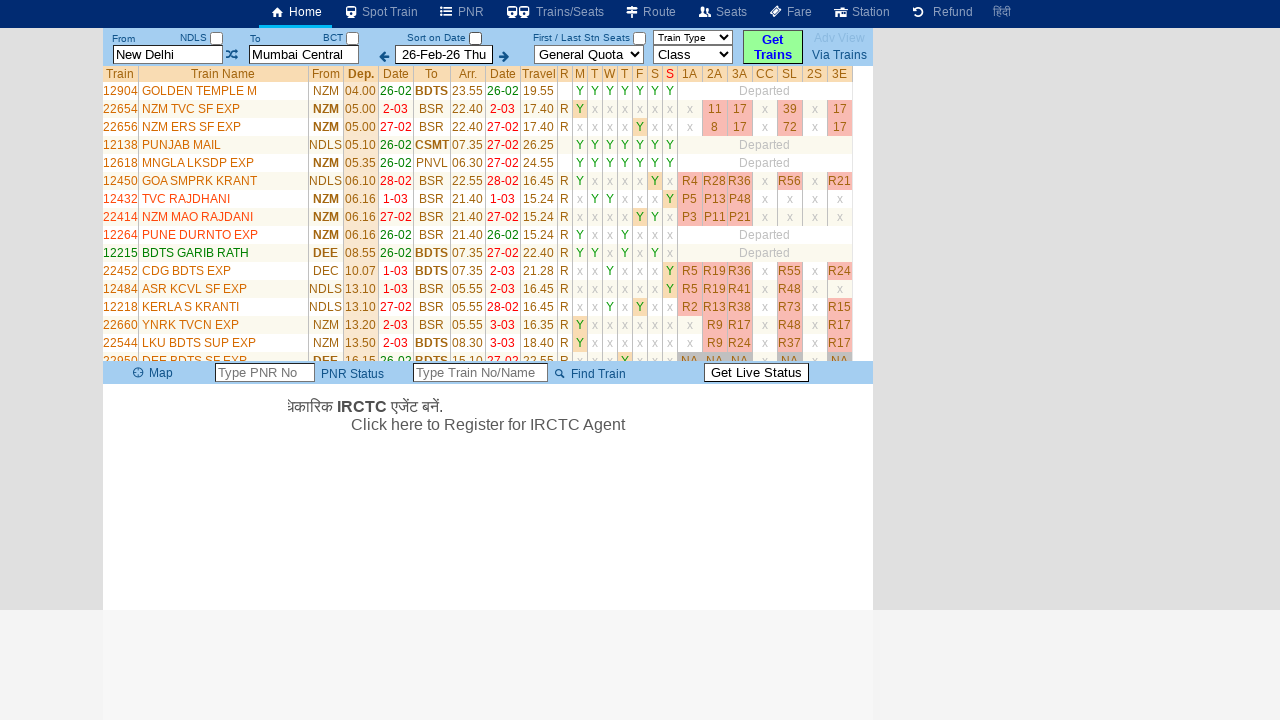

Extracted train information from row 28: 12494 DARSHAN EXPRESS
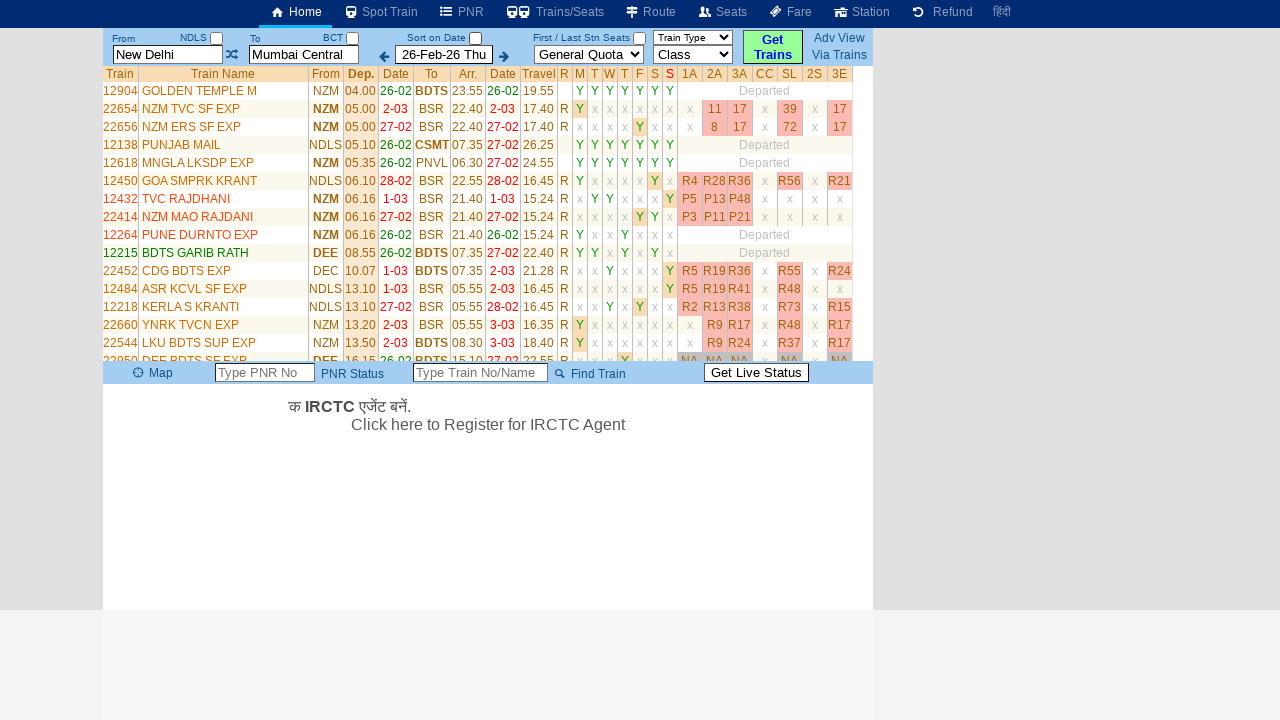

Extracted train information from row 29: 12284 NZM ERS DURONTO
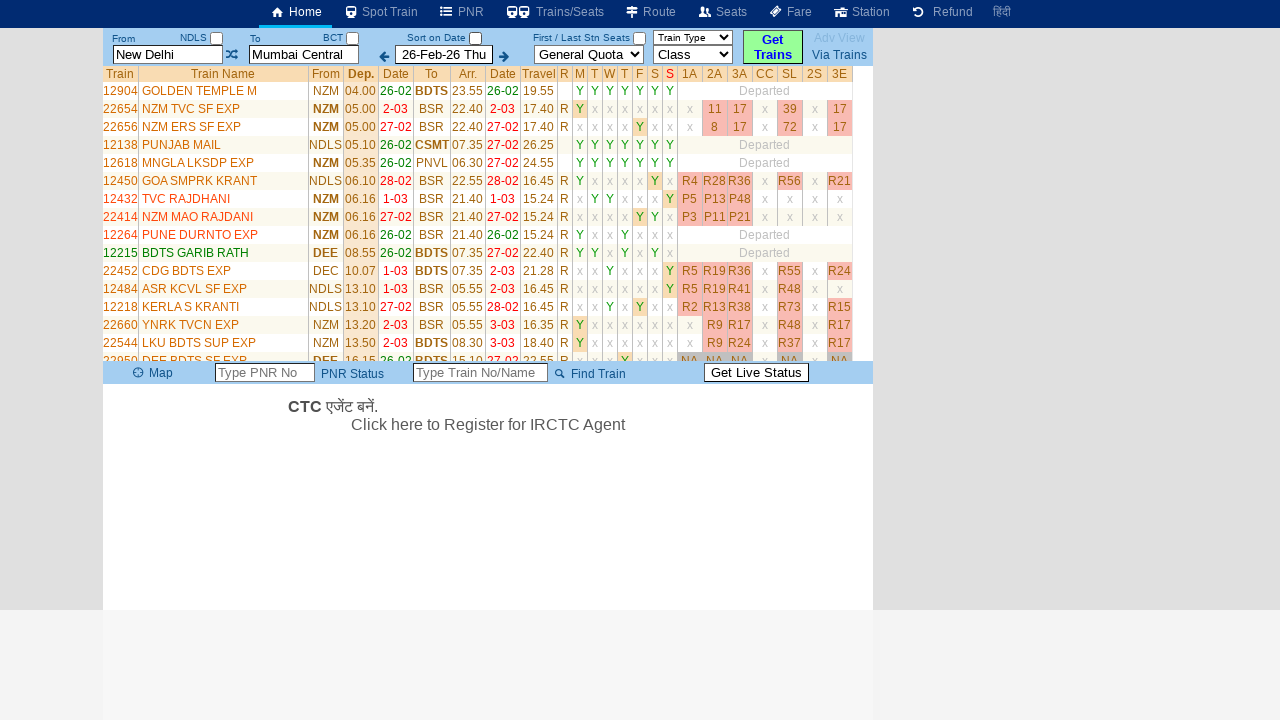

Extracted train information from row 30: 12472 SWARAJ EXPRESS
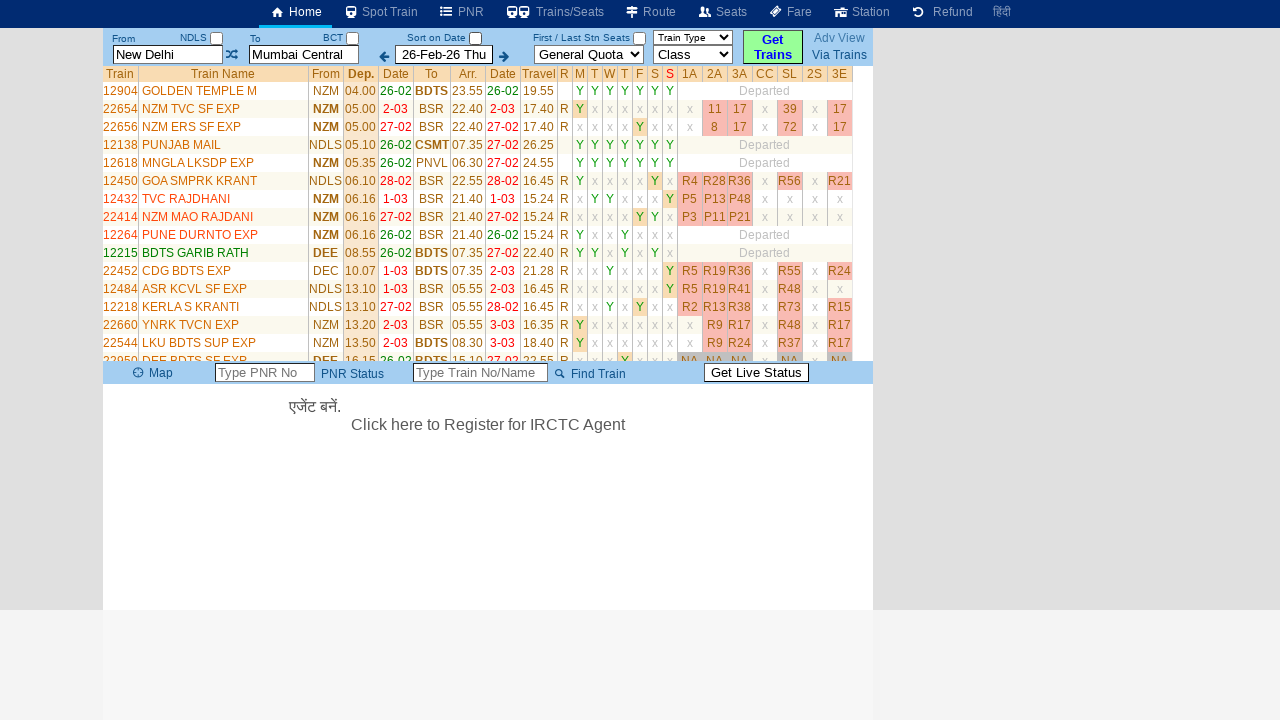

Extracted train information from row 31: 22210 MMCT DURONTO
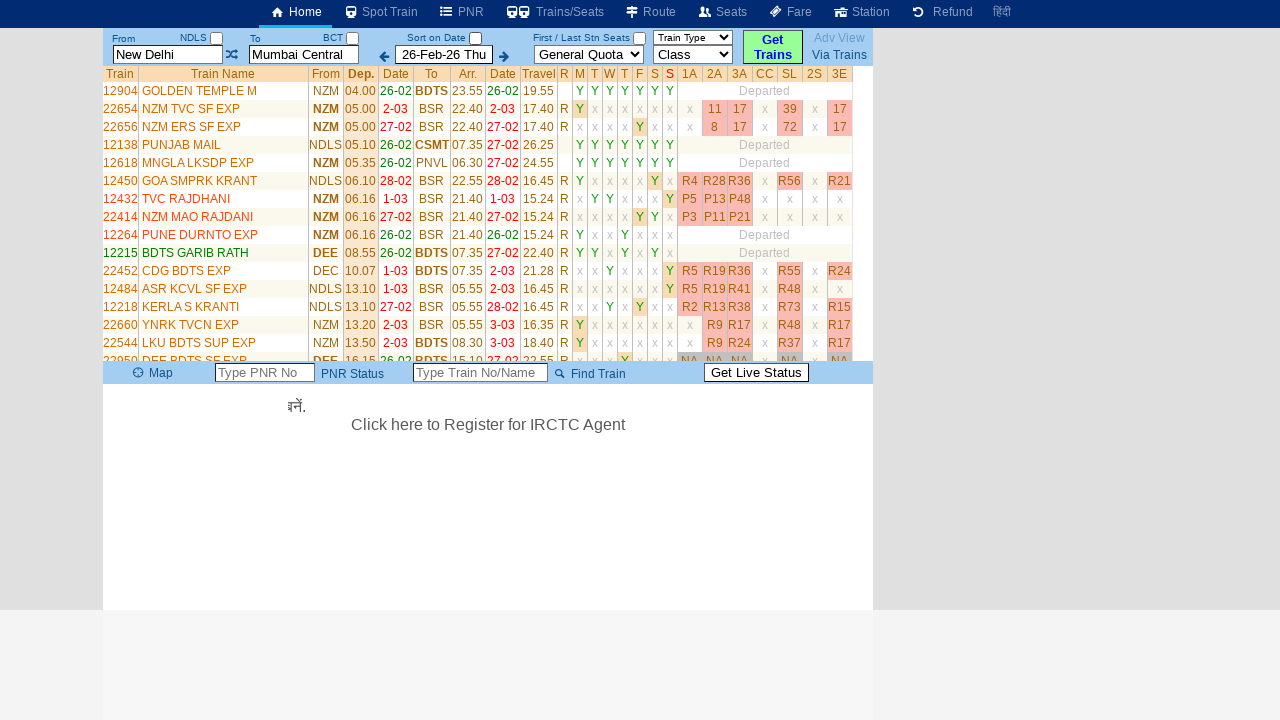

Extracted train information from row 32: 22918 HW BDTS SF EXP
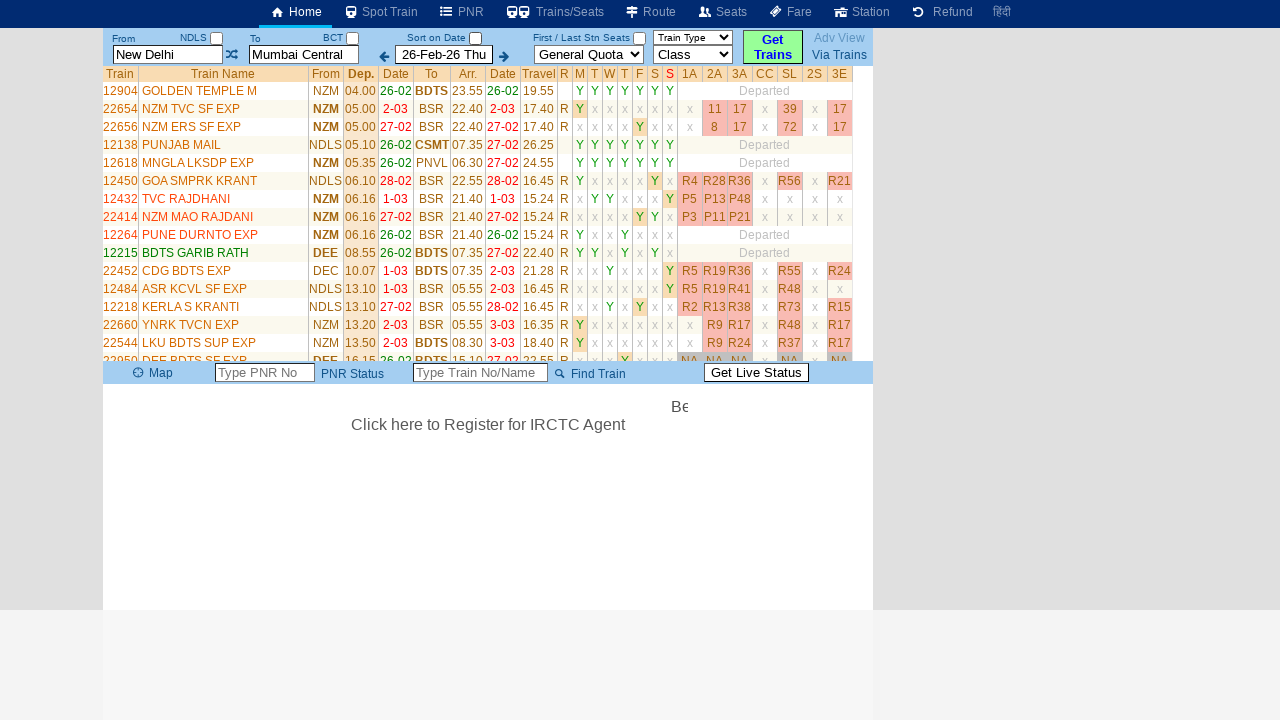

Extracted train information from row 33: 22634 NZM TVC EXPRESS
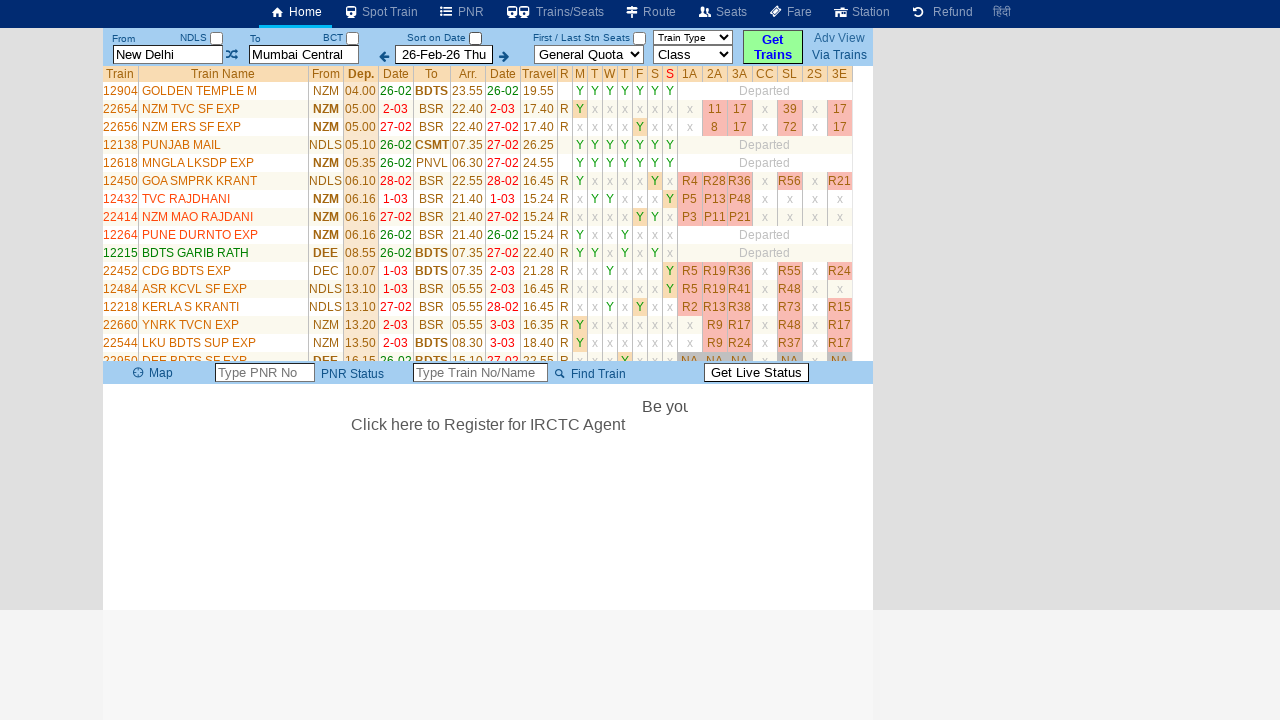

Extracted train information from row 34: 04002 DDR SF SPL Till 5-Mar
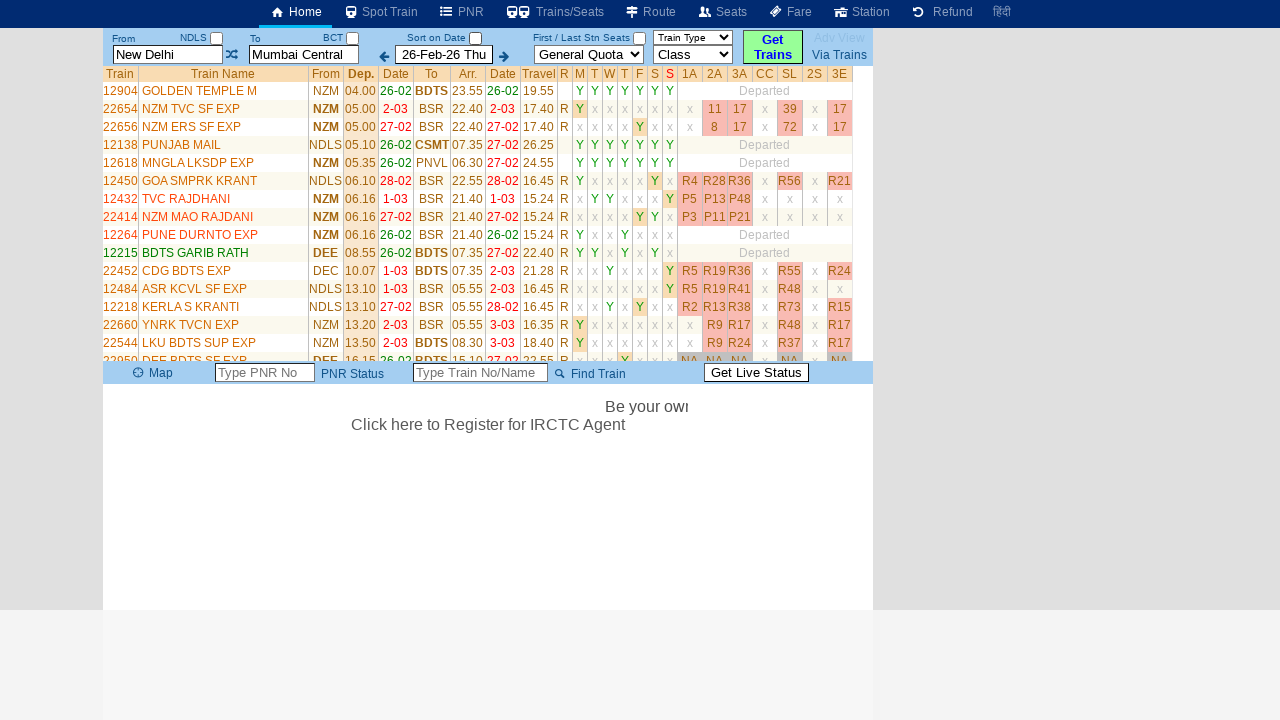

Extracted train information from row 35: 12172 HW LTT AC EXP
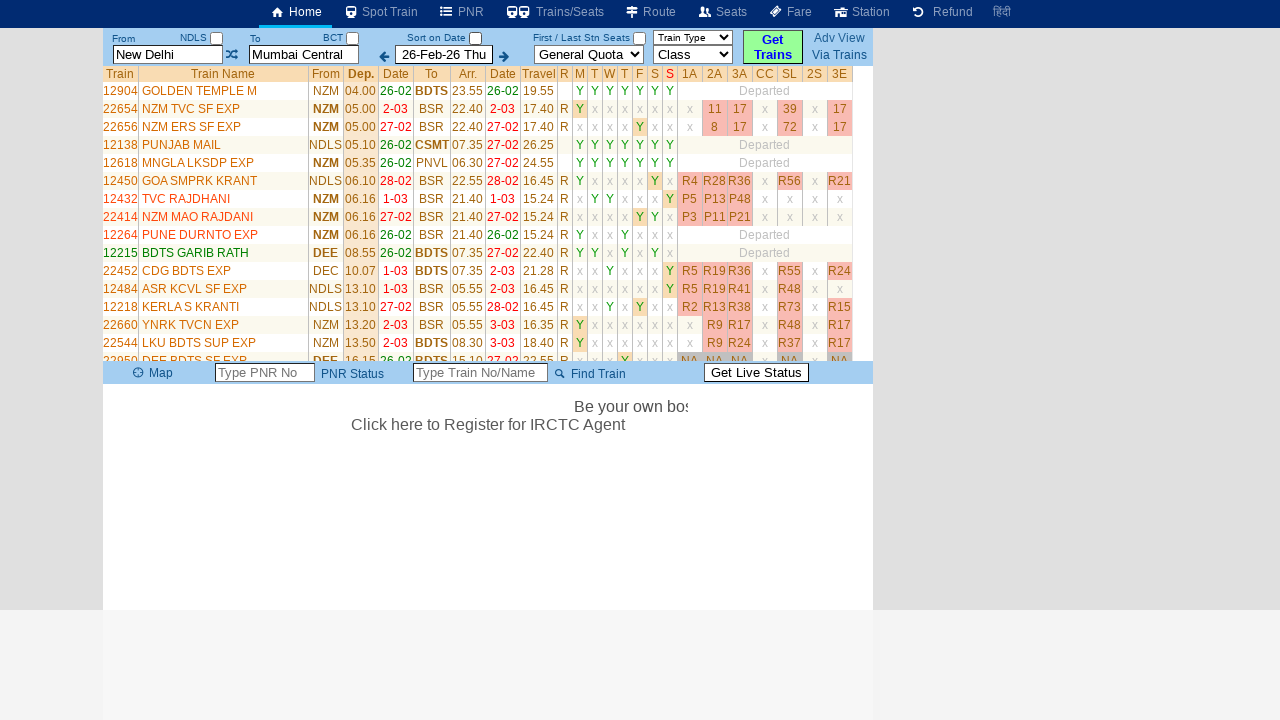

Completed extraction of train information from Indian Railways website
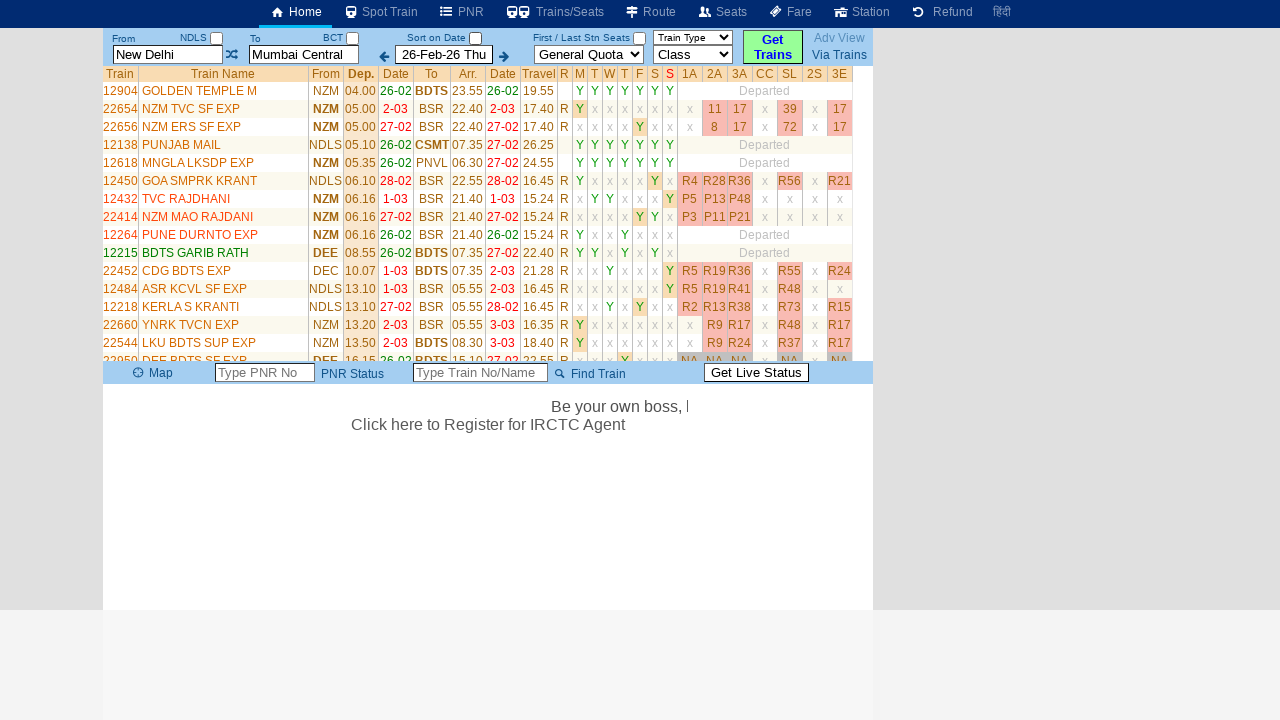

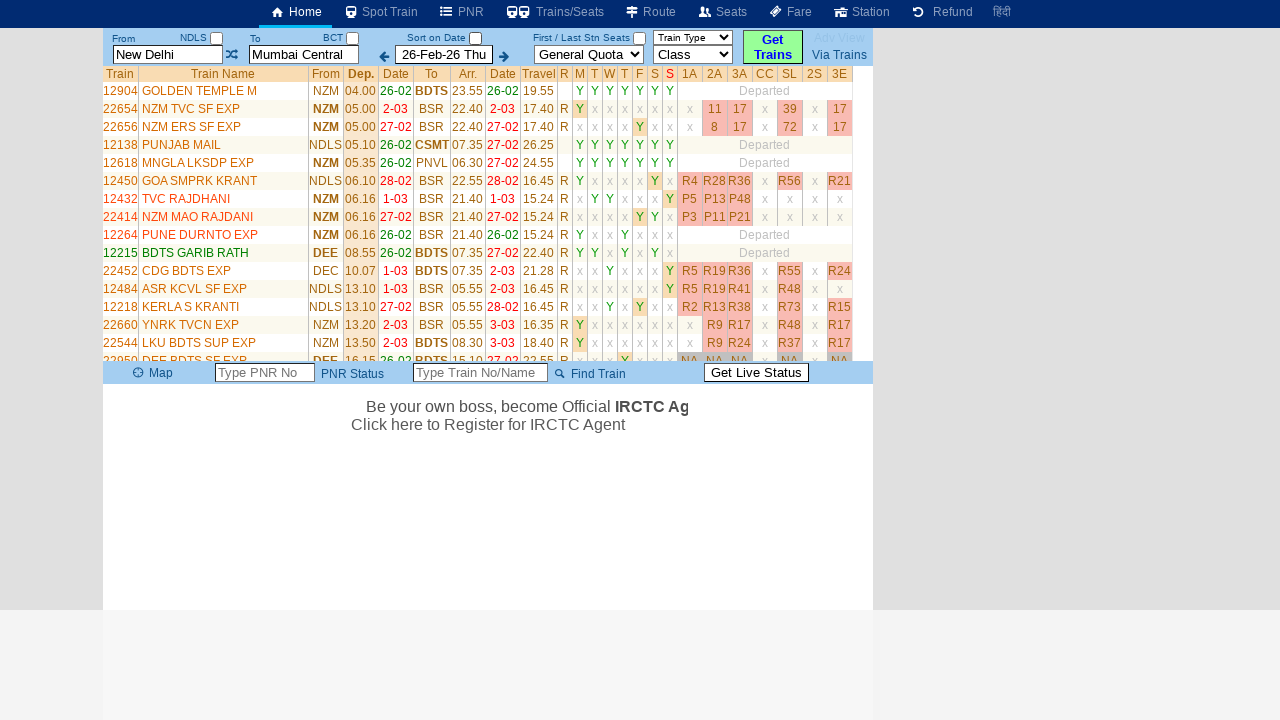